Tests that menu headers change color when hovered

Starting URL: https://coffee-cart.app/

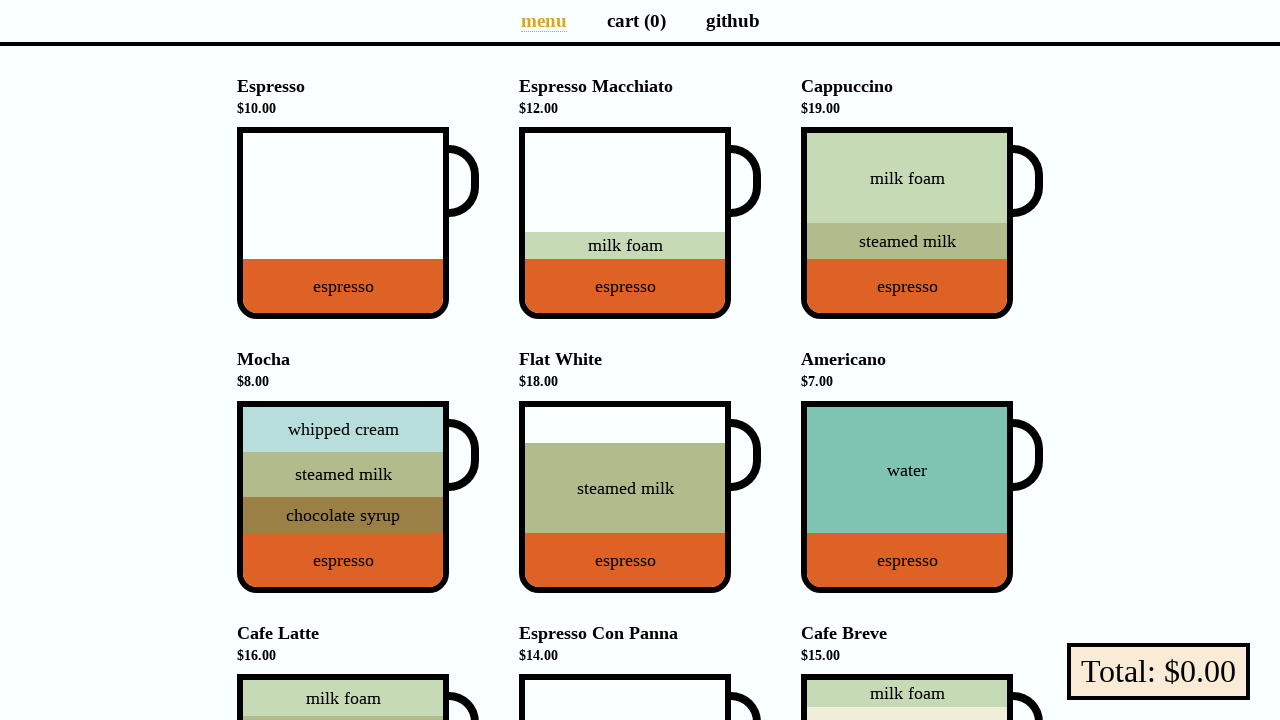

Navigated to https://coffee-cart.app/
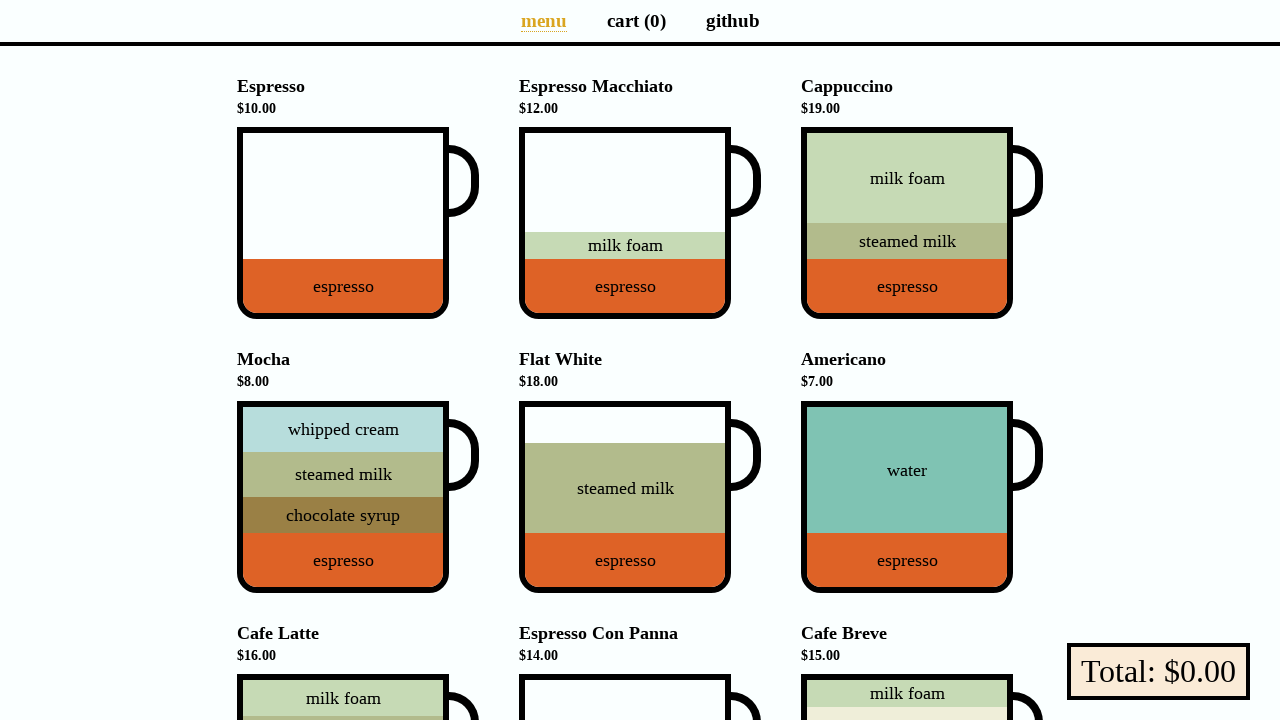

Menu entries loaded
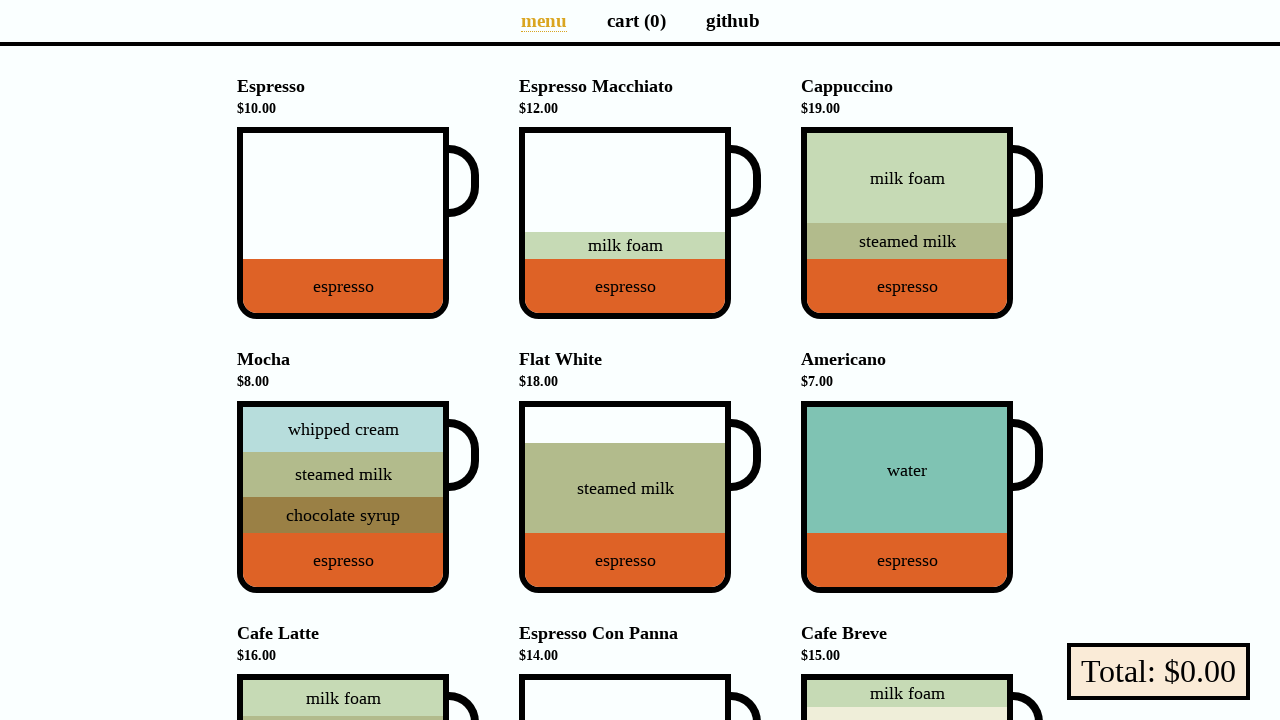

Retrieved initial color of menu header 1: rgb(0, 0, 0)
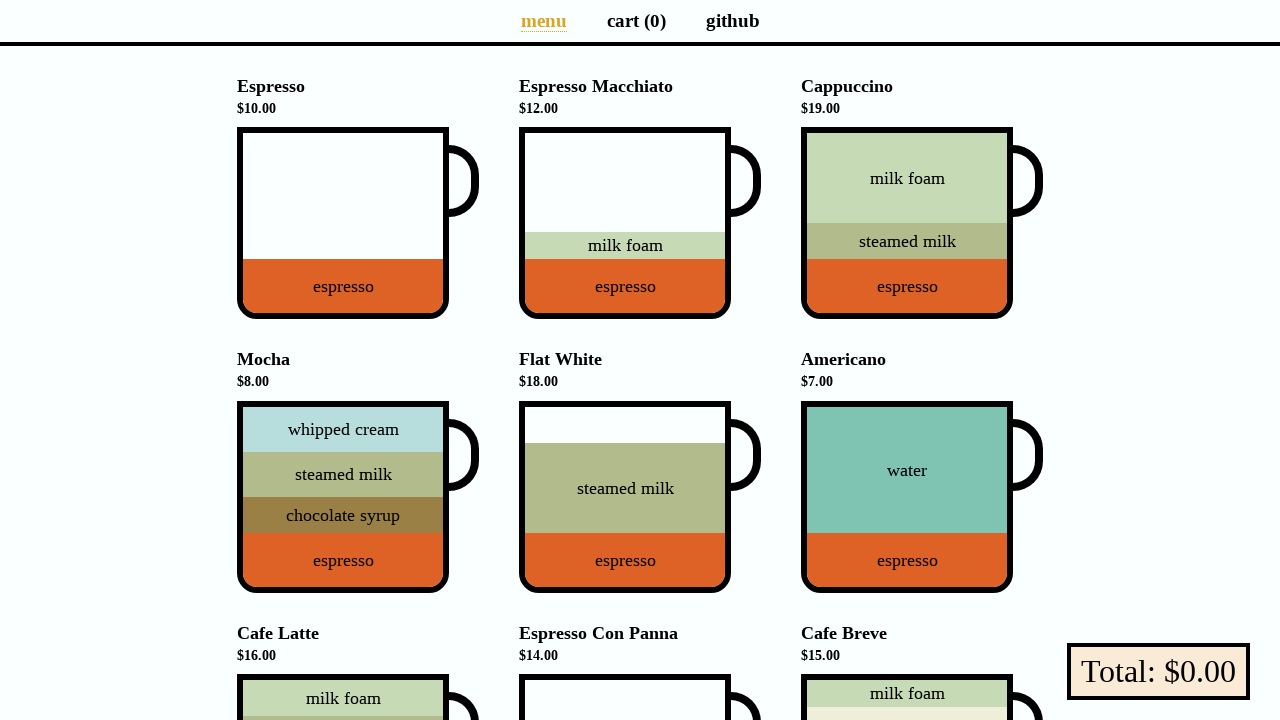

Hovered over menu header 1 at (358, 97) on li[data-v-a9662a08] >> nth=0 >> h4
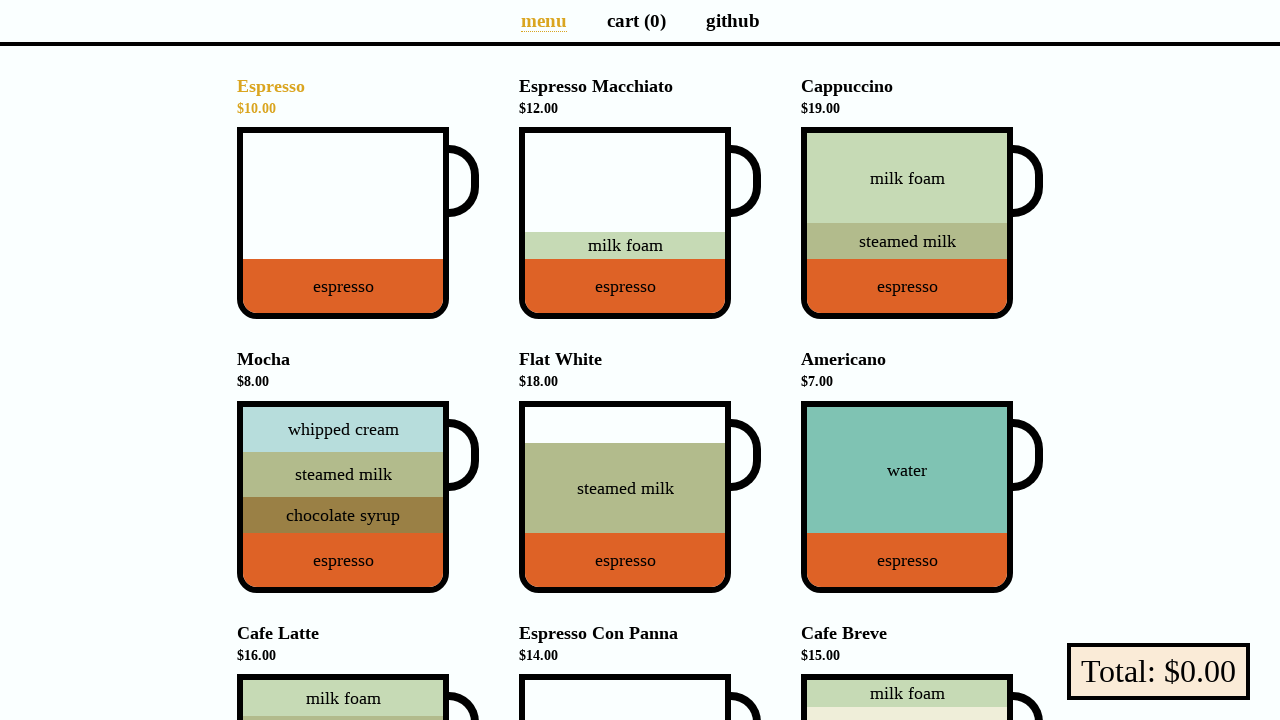

Retrieved color on hover for menu header 1: rgb(218, 165, 32)
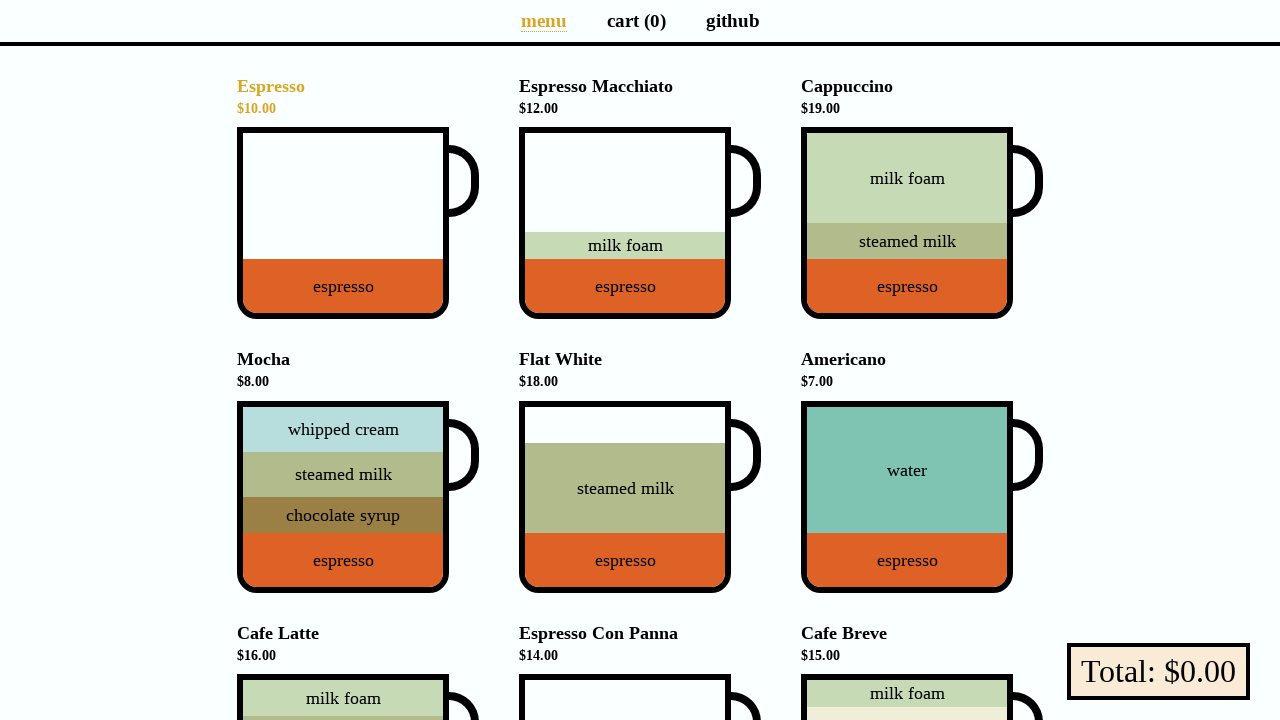

Moved cursor away from menu header 1 at (0, 0) on body
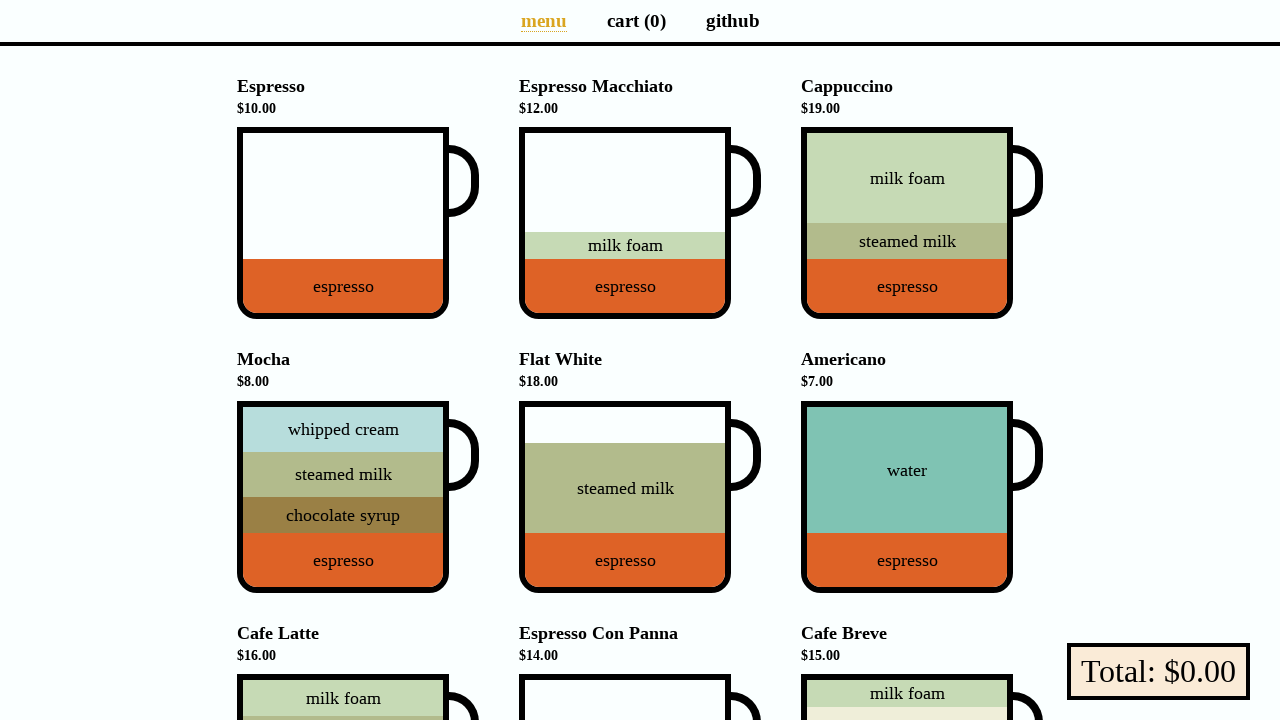

Retrieved color after hover for menu header 1: rgb(0, 0, 0)
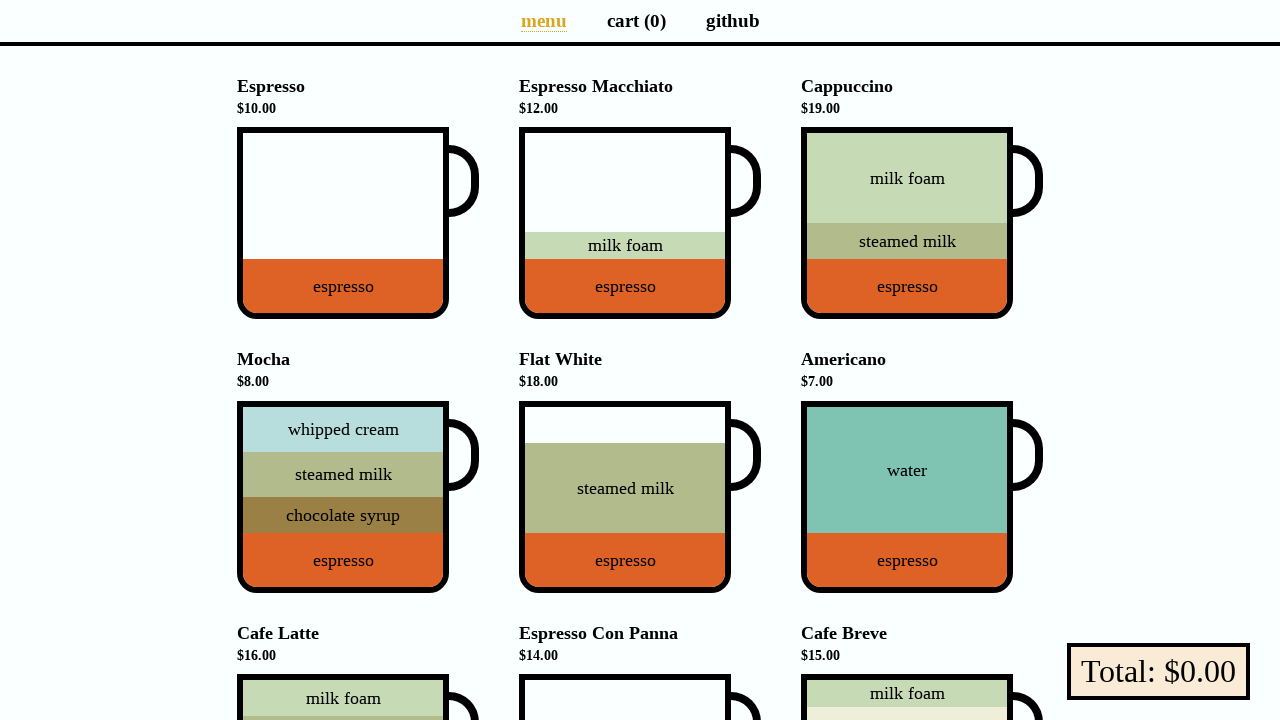

Verified initial color of menu header 1 is black
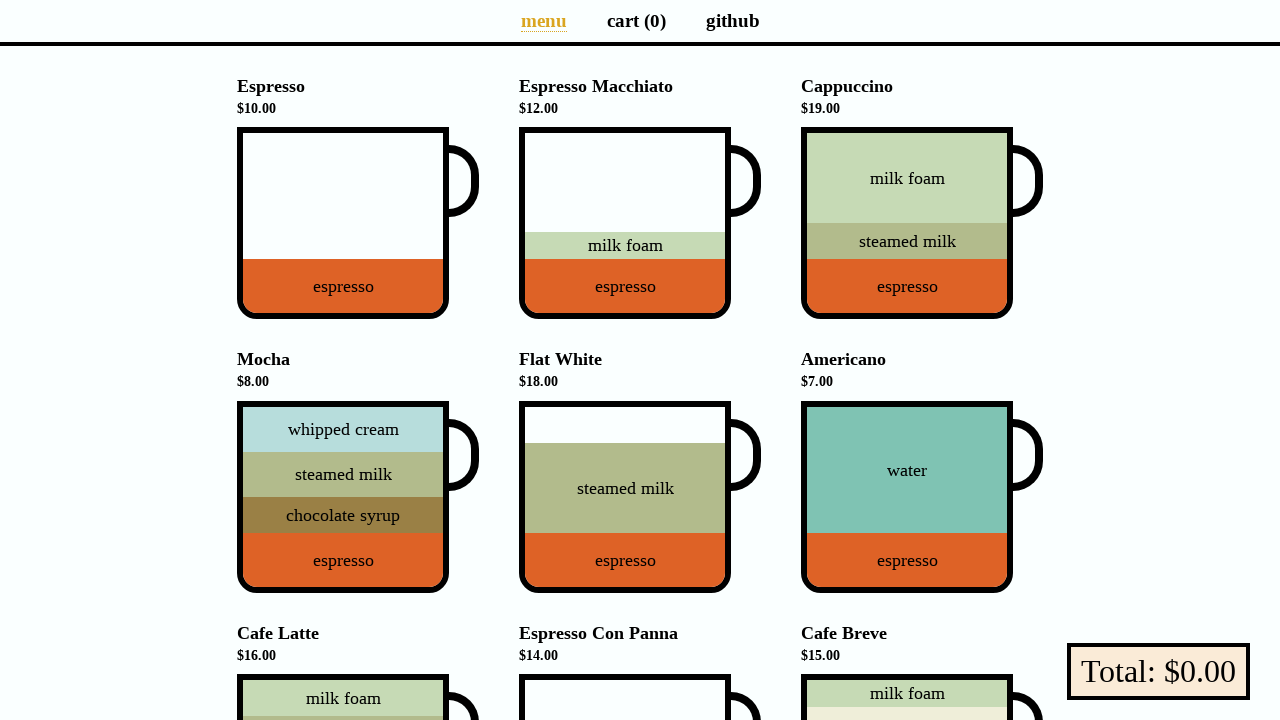

Verified hover color of menu header 1 is goldenrod
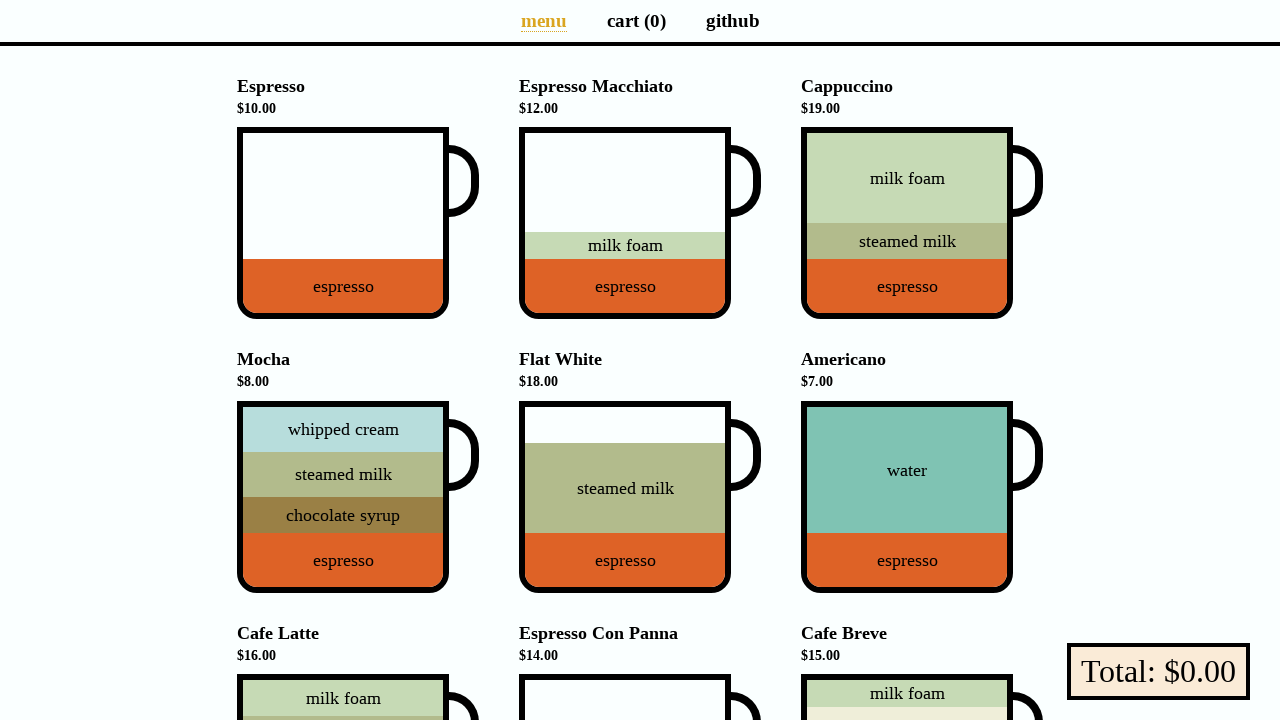

Verified color of menu header 1 returned to black after hover
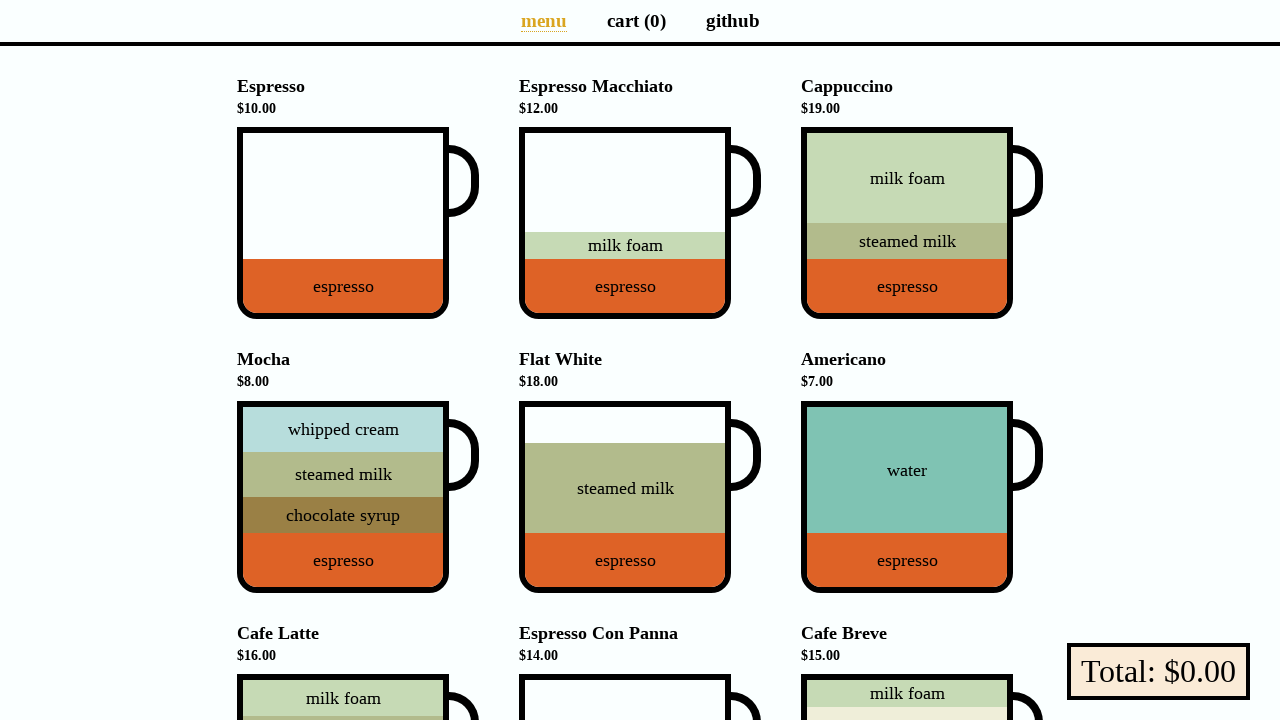

Retrieved initial color of menu header 2: rgb(0, 0, 0)
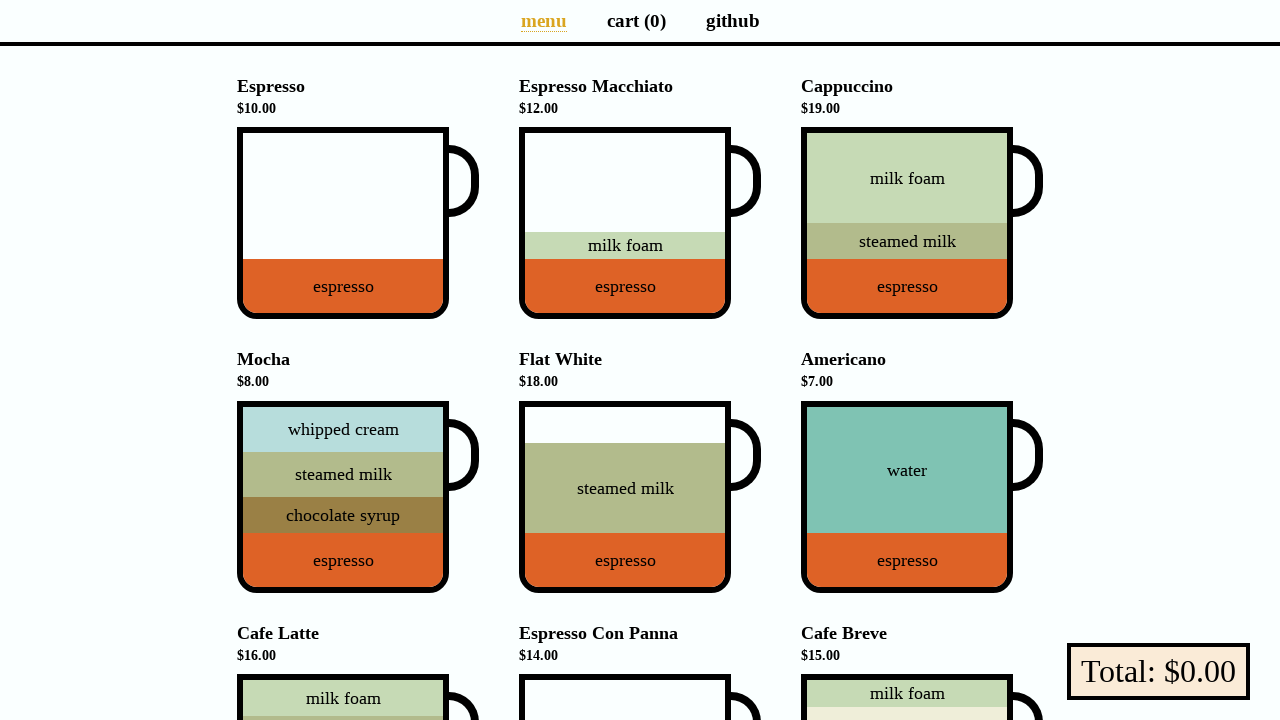

Hovered over menu header 2 at (640, 97) on li[data-v-a9662a08] >> nth=1 >> h4
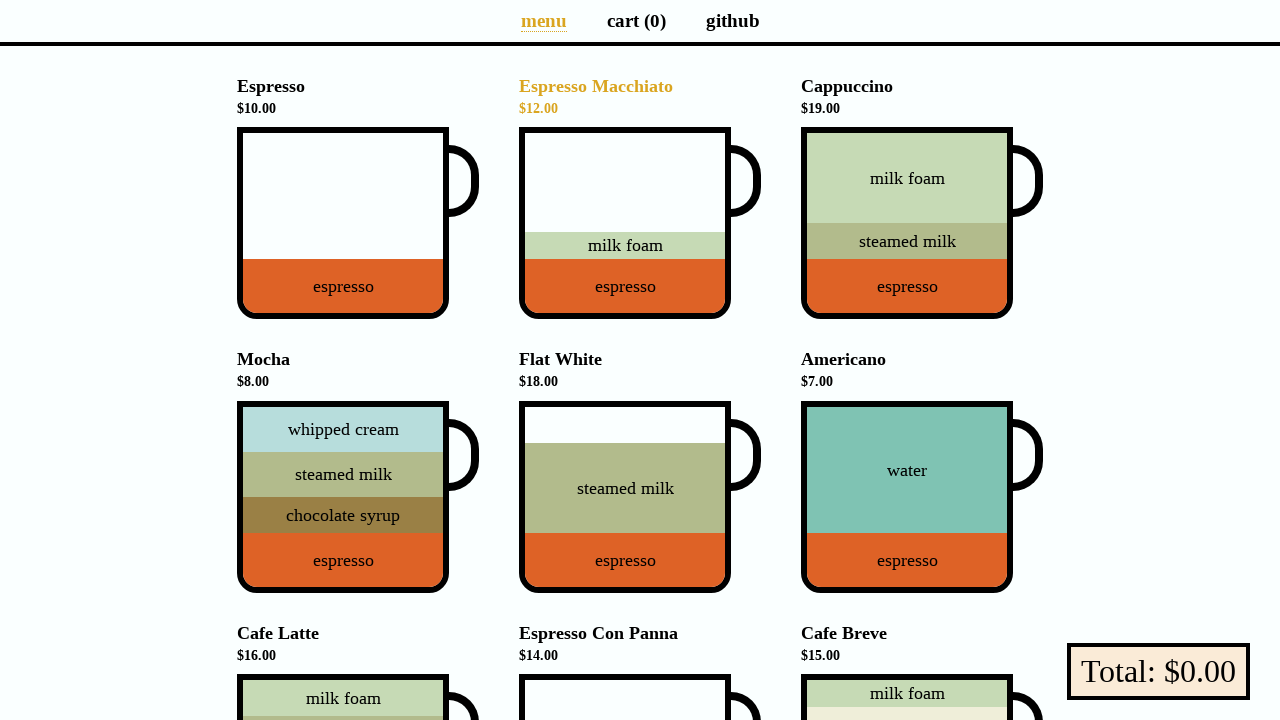

Retrieved color on hover for menu header 2: rgb(218, 165, 32)
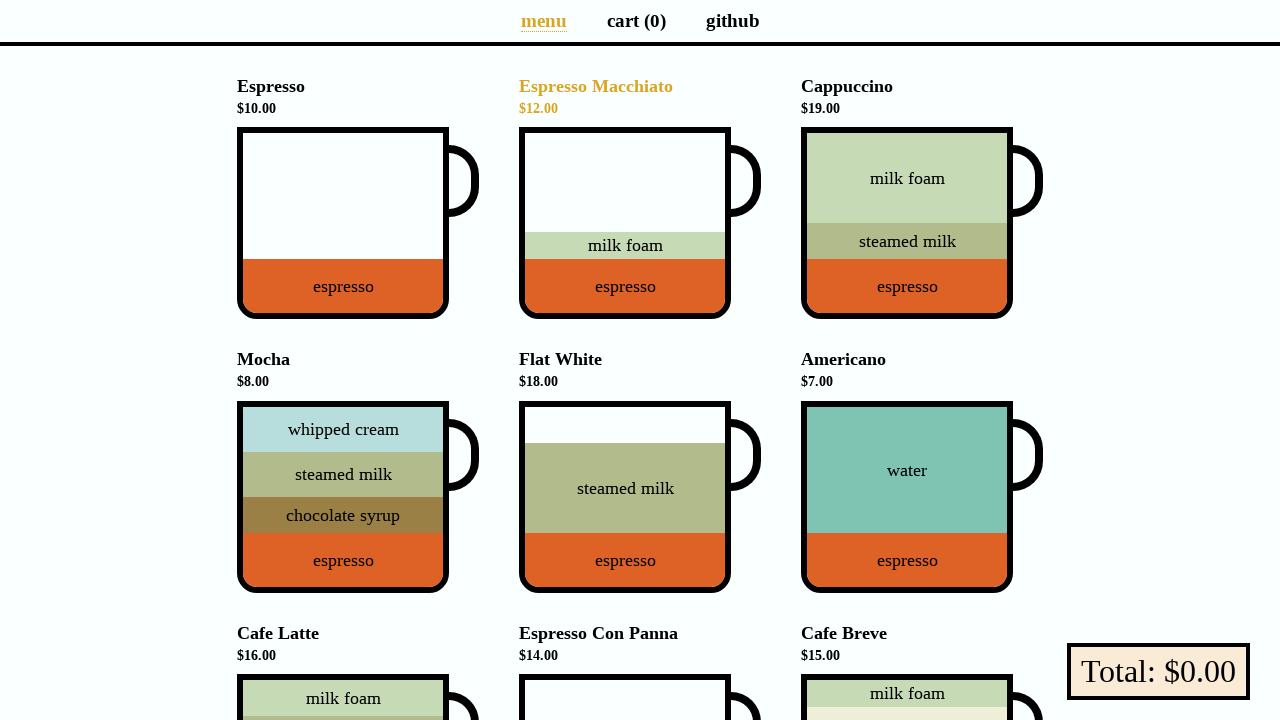

Moved cursor away from menu header 2 at (0, 0) on body
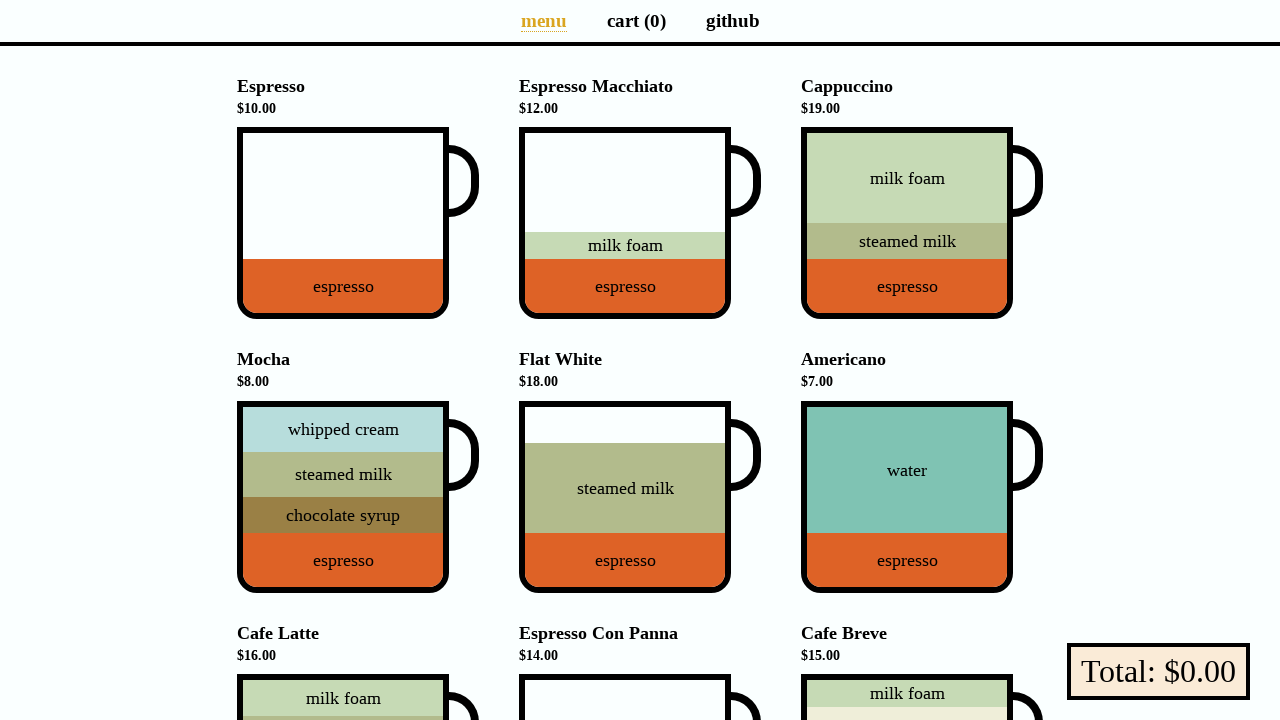

Retrieved color after hover for menu header 2: rgb(0, 0, 0)
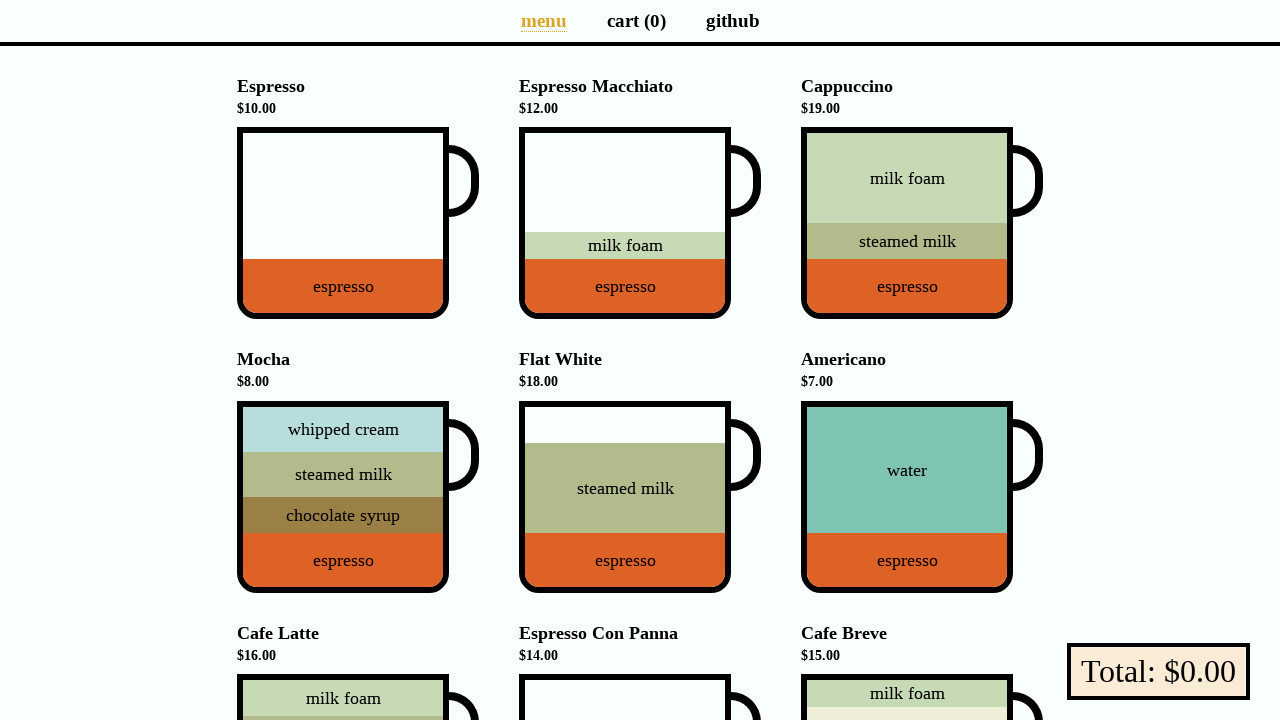

Verified initial color of menu header 2 is black
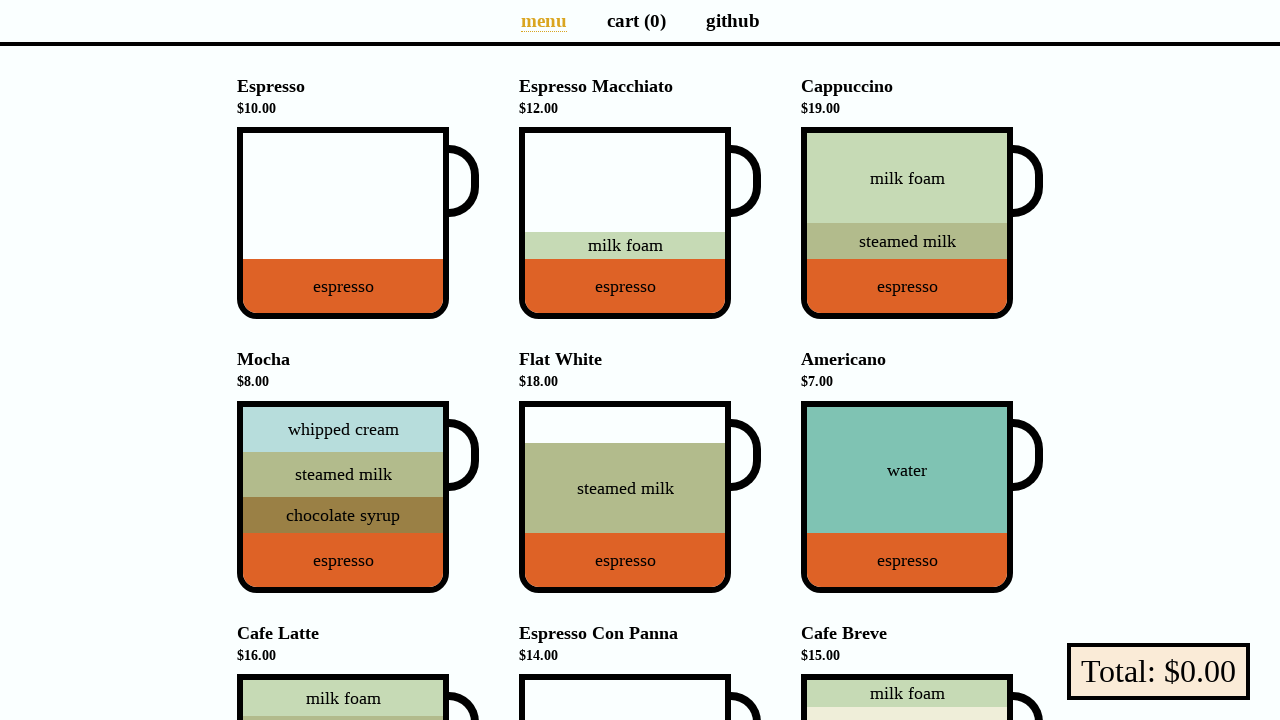

Verified hover color of menu header 2 is goldenrod
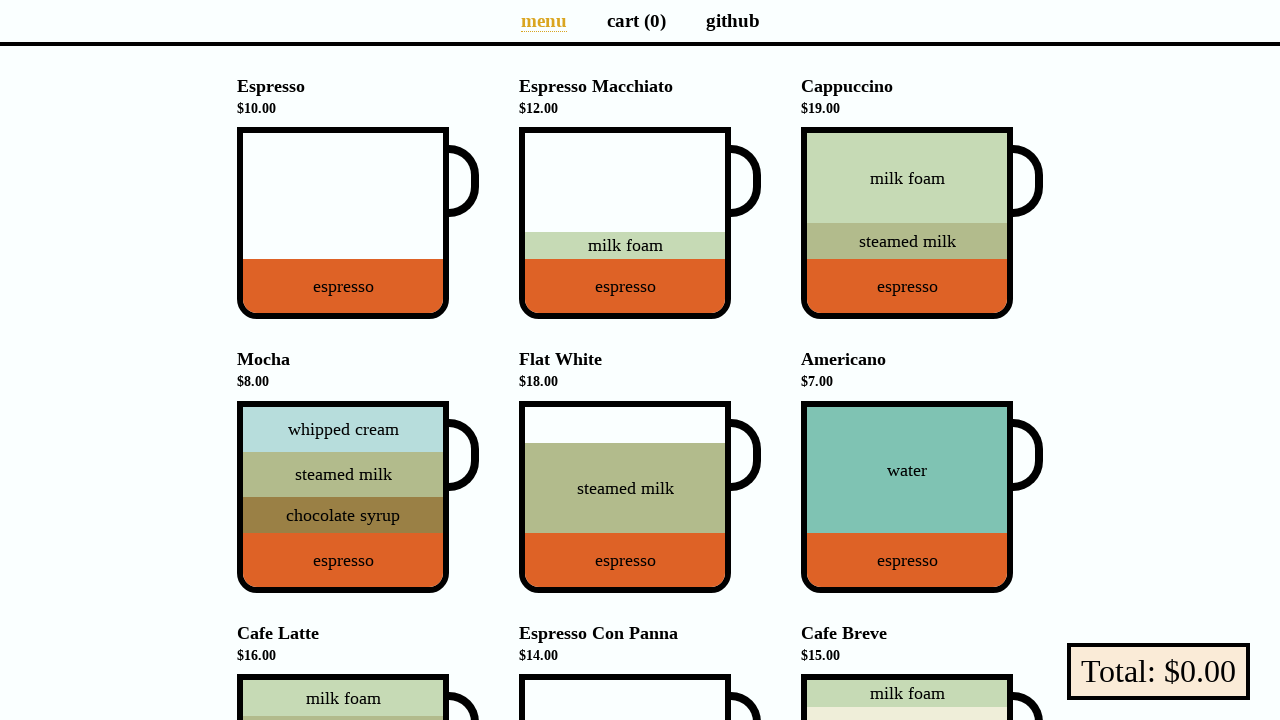

Verified color of menu header 2 returned to black after hover
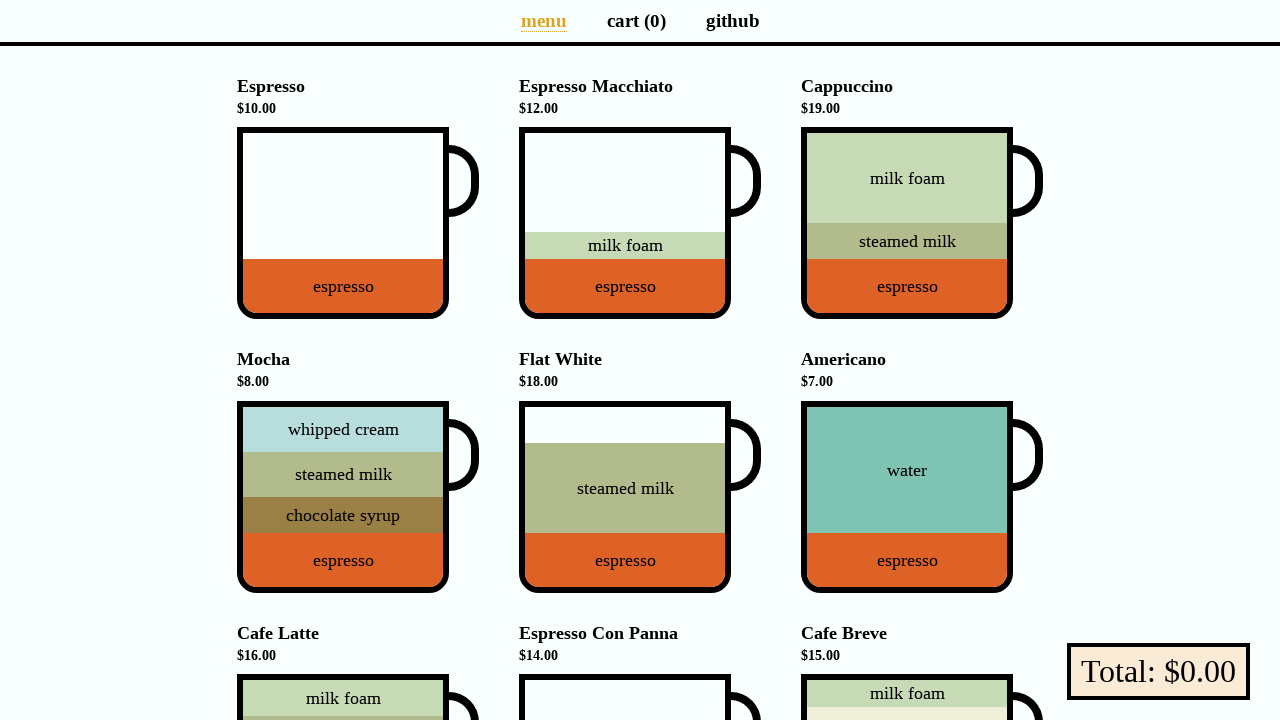

Retrieved initial color of menu header 3: rgb(0, 0, 0)
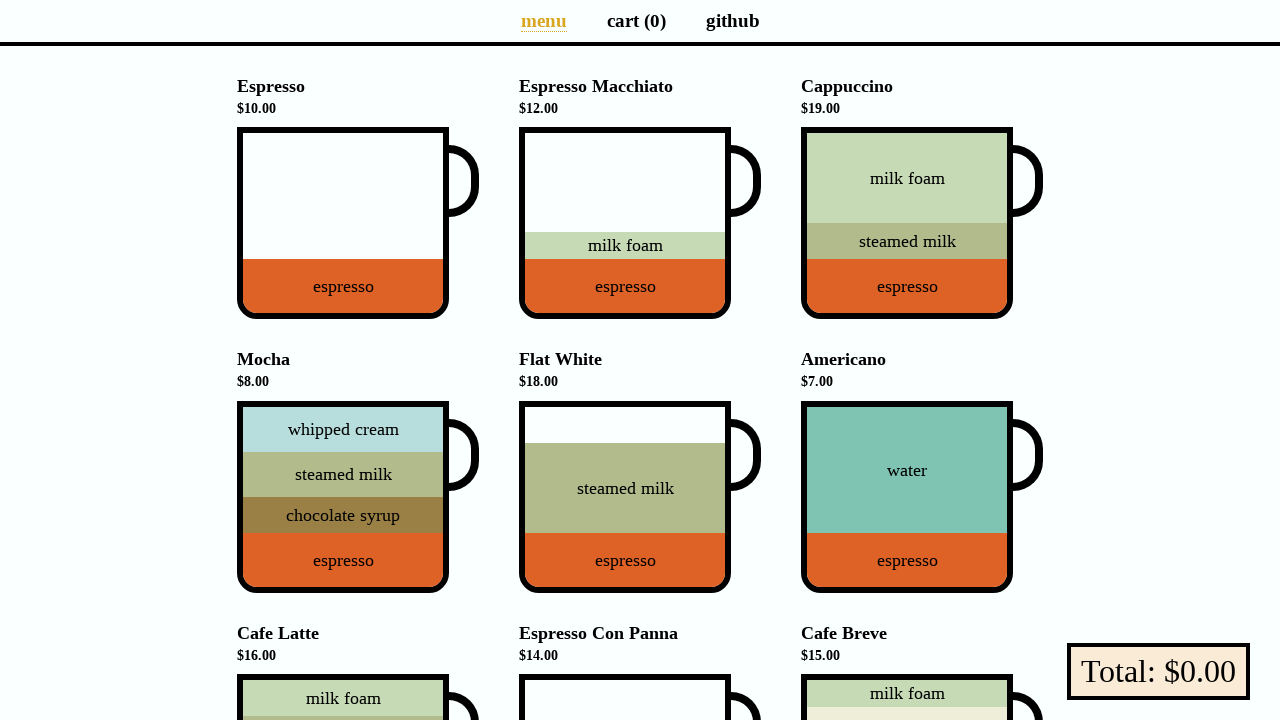

Hovered over menu header 3 at (922, 97) on li[data-v-a9662a08] >> nth=2 >> h4
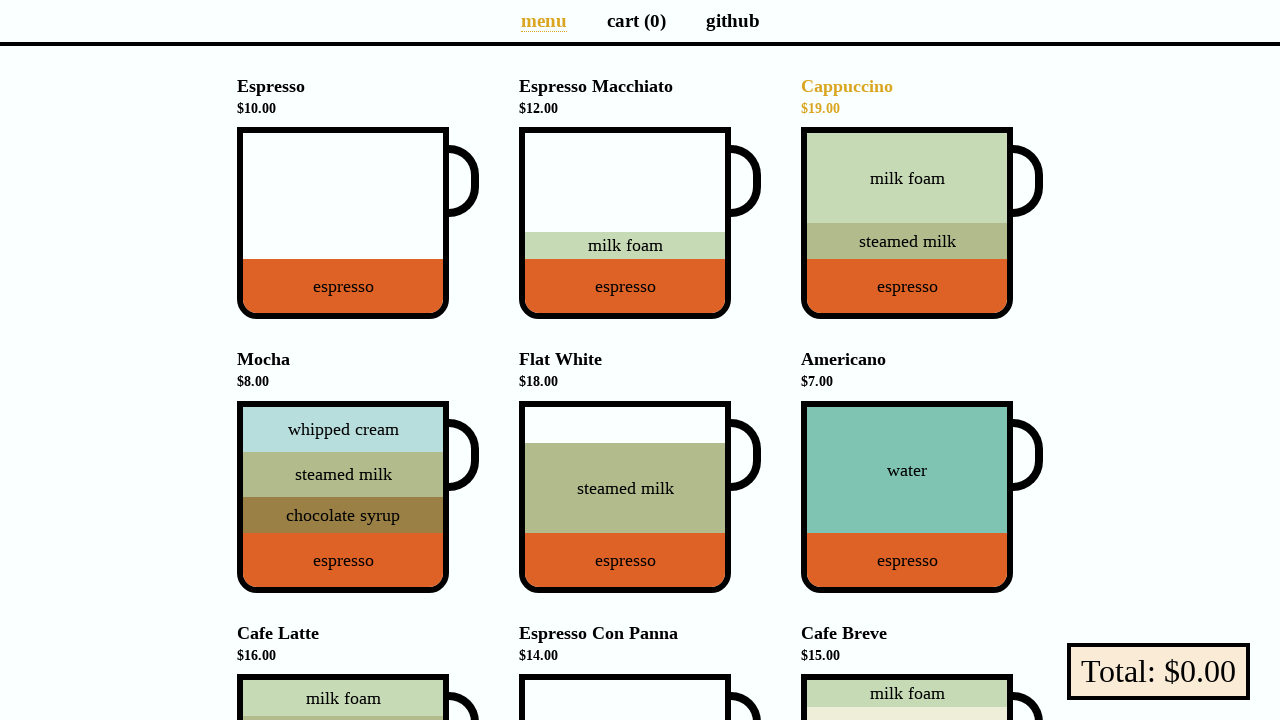

Retrieved color on hover for menu header 3: rgb(218, 165, 32)
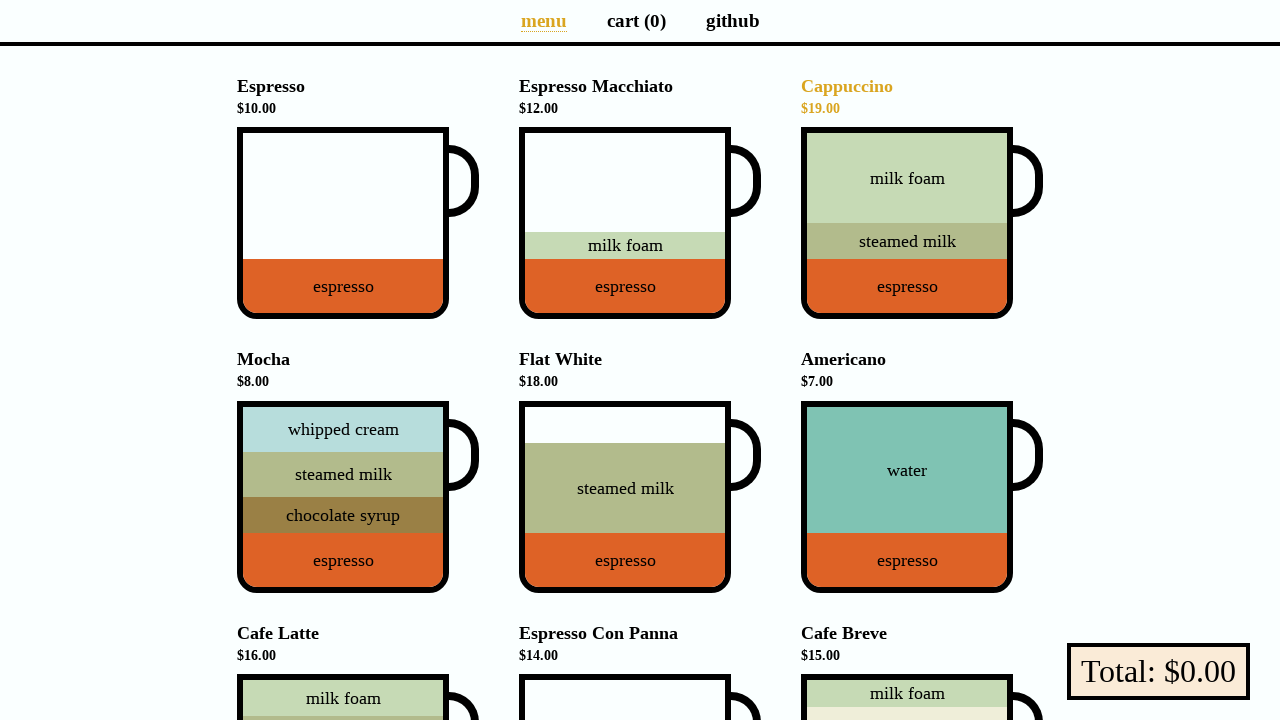

Moved cursor away from menu header 3 at (0, 0) on body
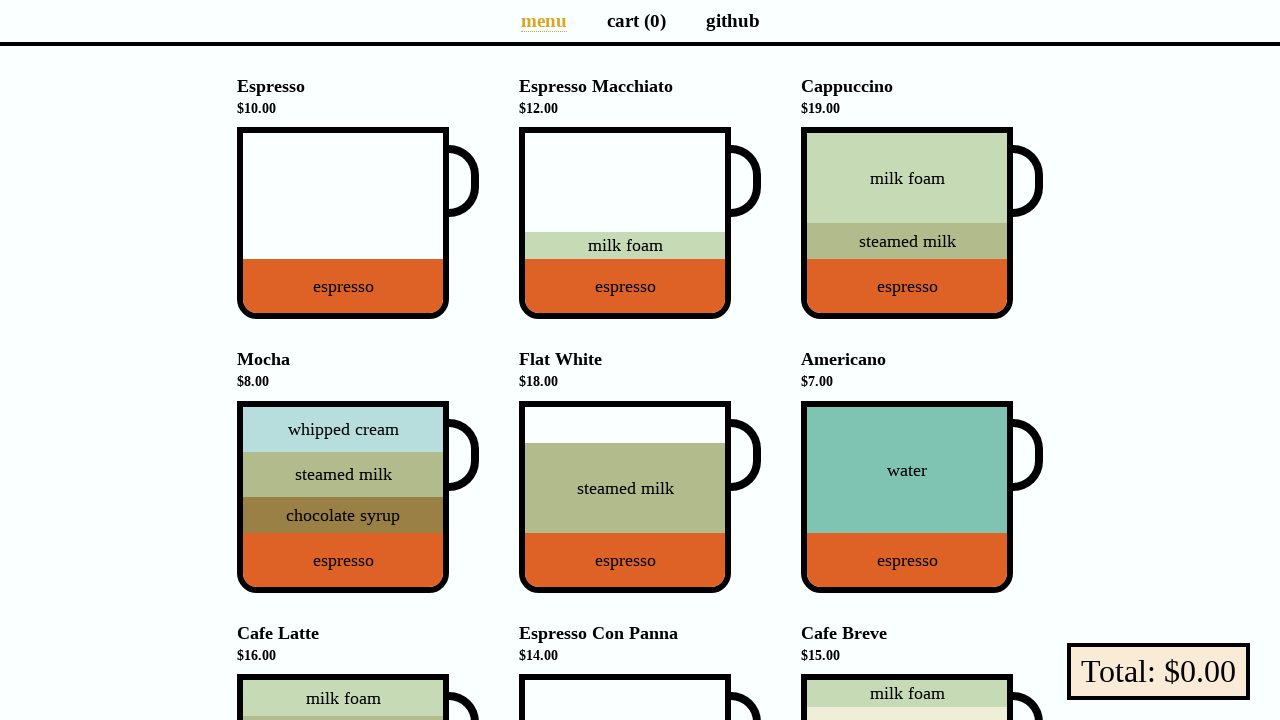

Retrieved color after hover for menu header 3: rgb(0, 0, 0)
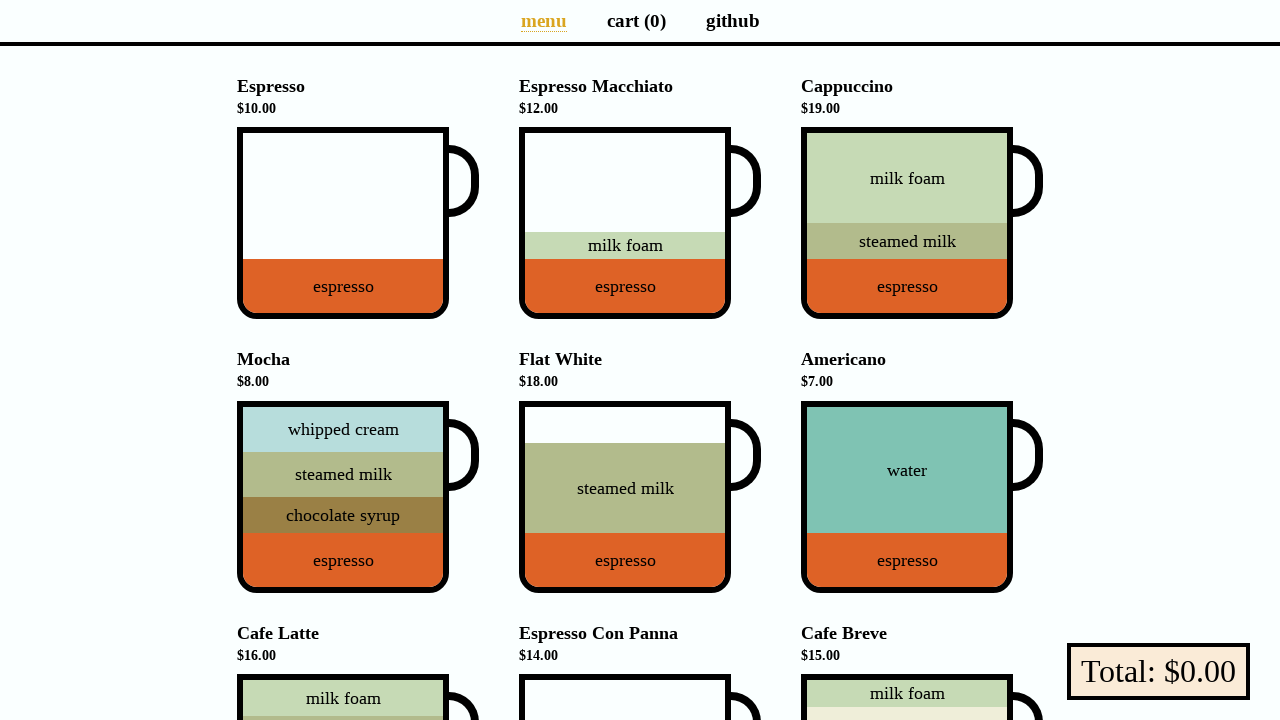

Verified initial color of menu header 3 is black
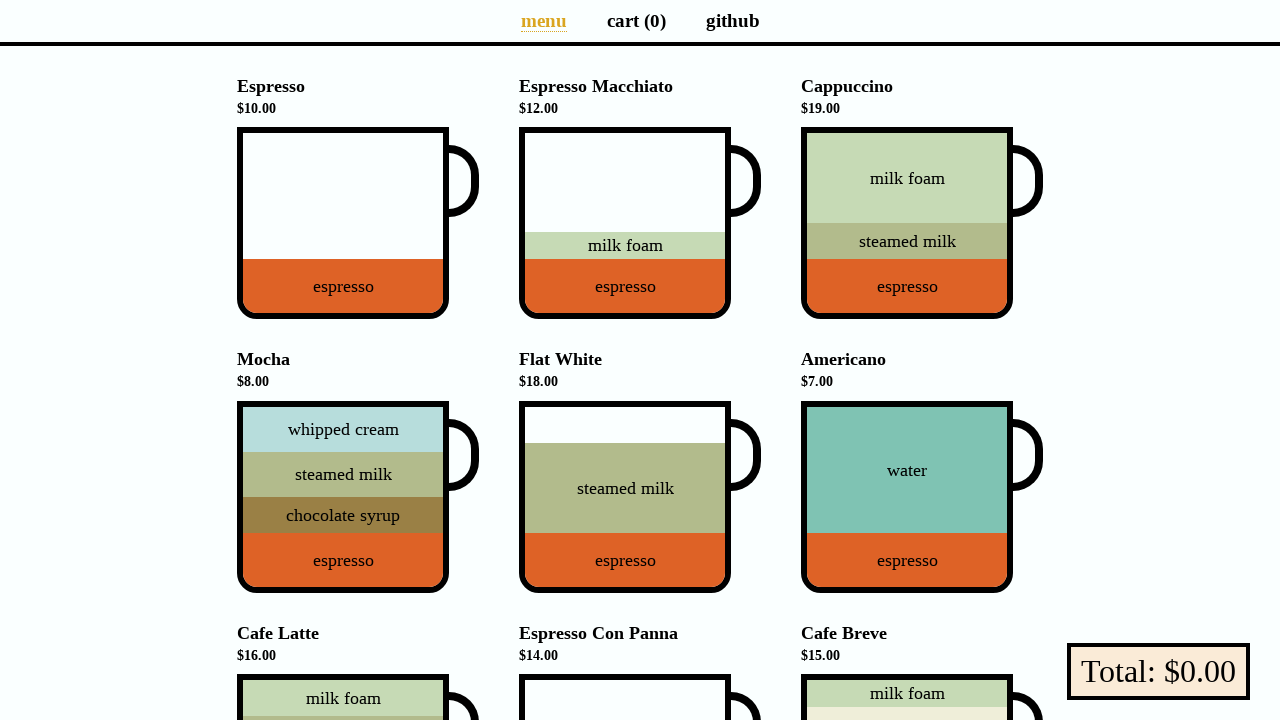

Verified hover color of menu header 3 is goldenrod
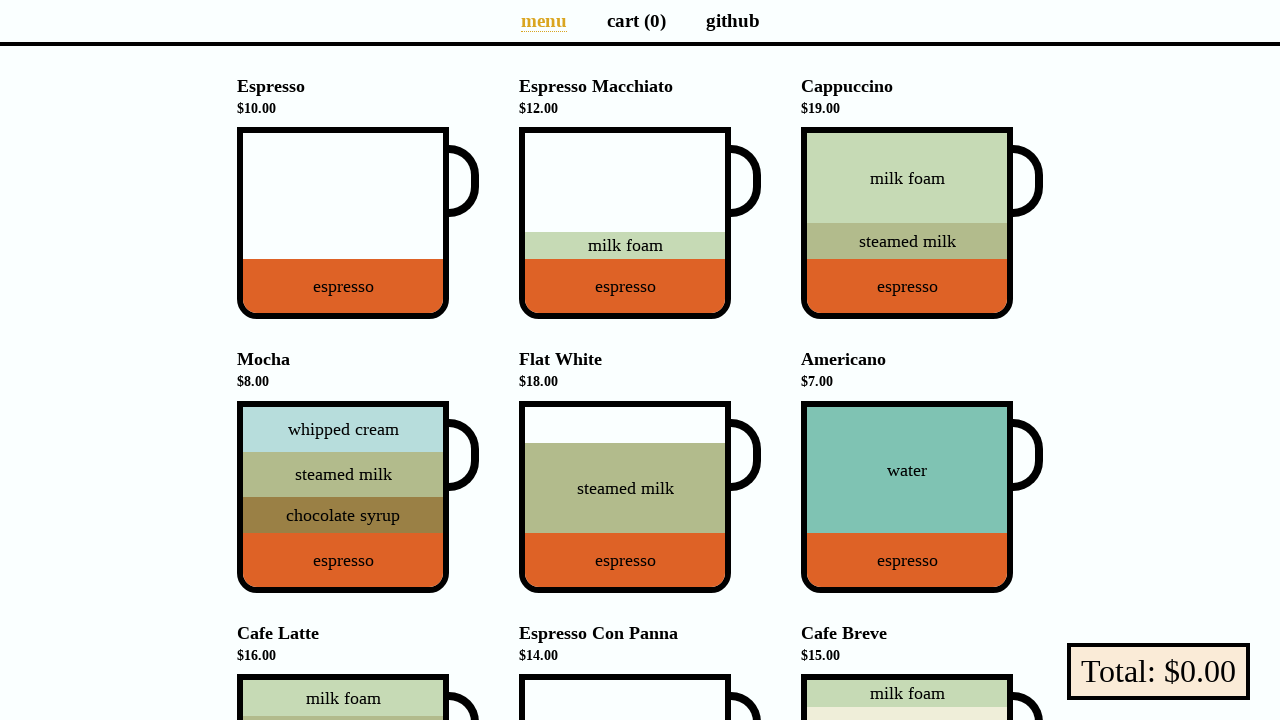

Verified color of menu header 3 returned to black after hover
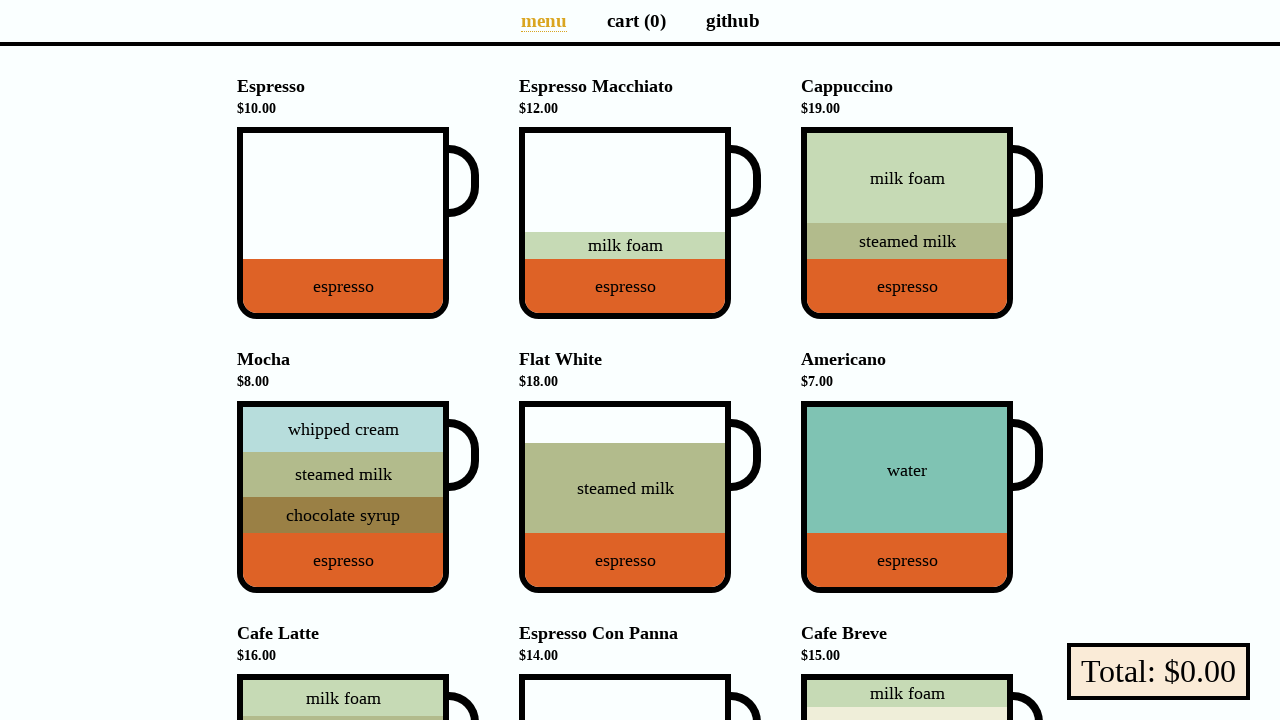

Retrieved initial color of menu header 4: rgb(0, 0, 0)
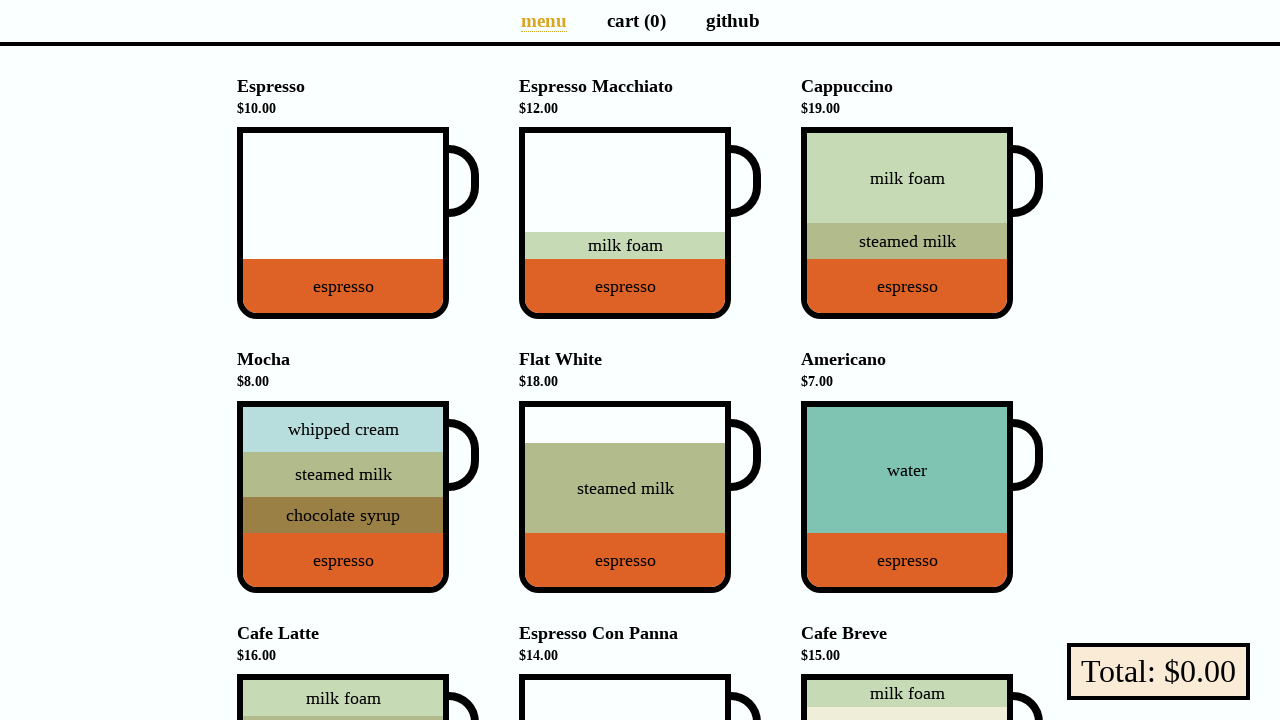

Hovered over menu header 4 at (358, 370) on li[data-v-a9662a08] >> nth=3 >> h4
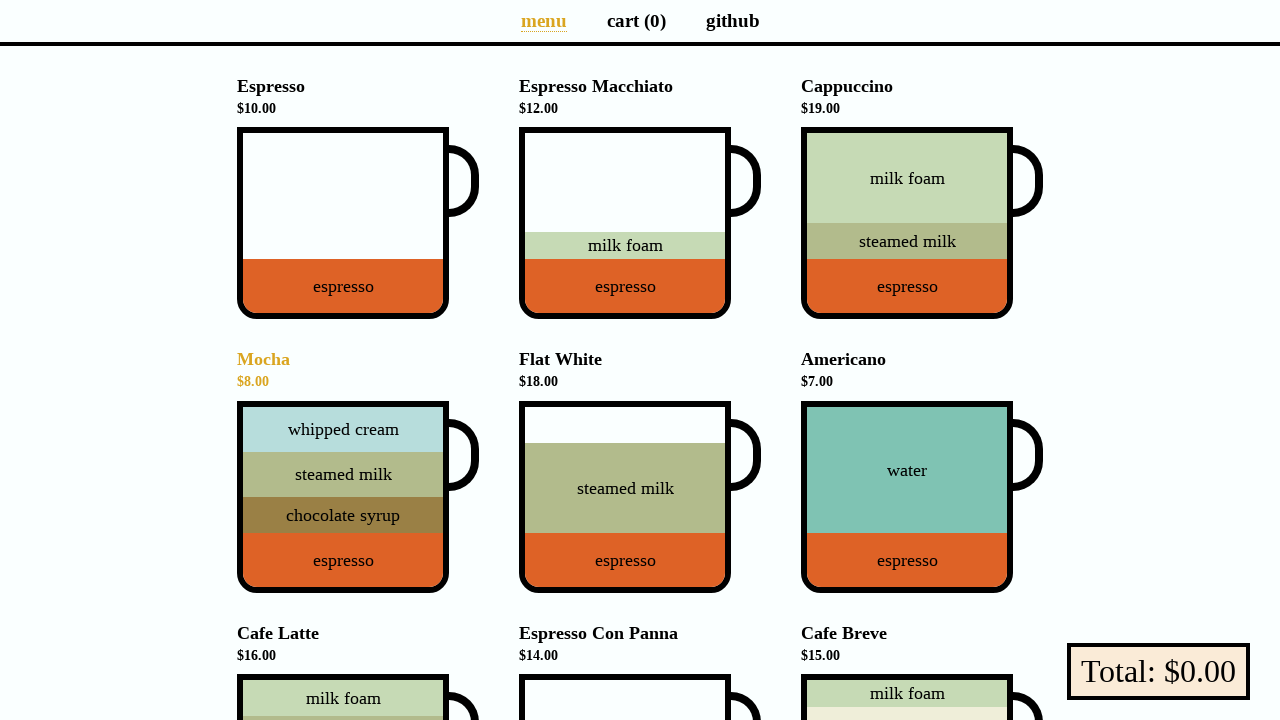

Retrieved color on hover for menu header 4: rgb(218, 165, 32)
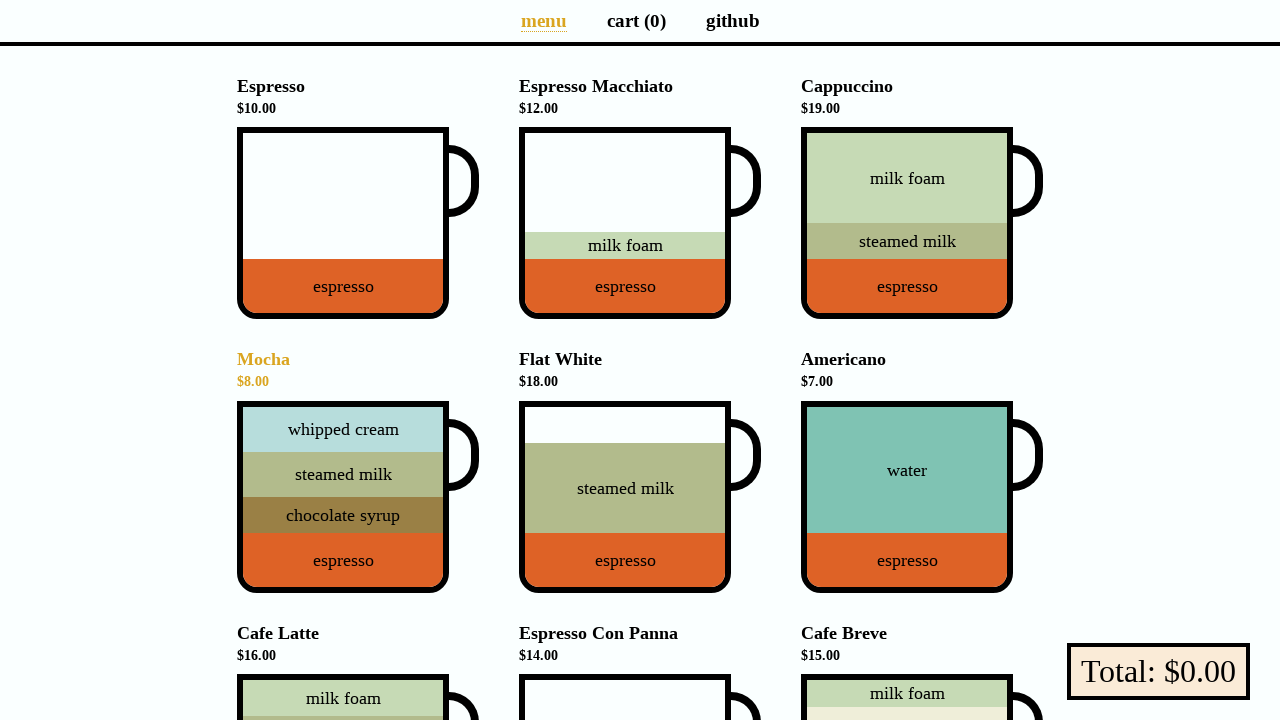

Moved cursor away from menu header 4 at (0, 0) on body
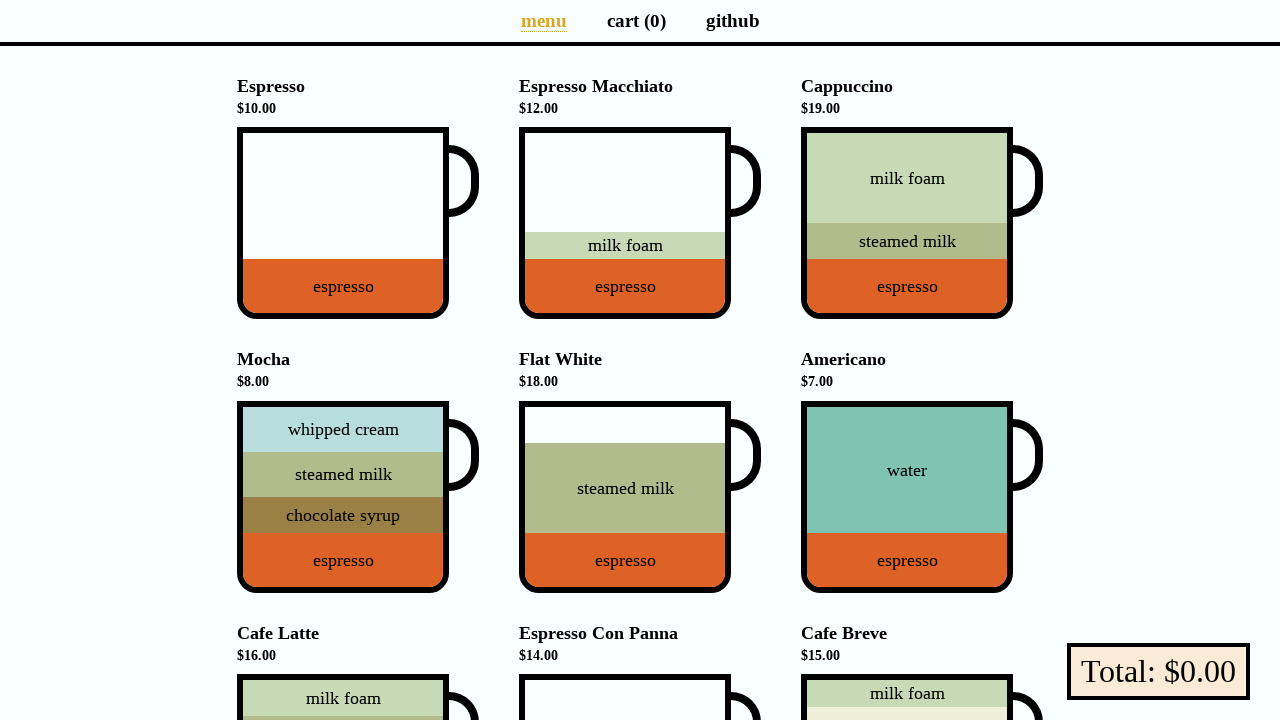

Retrieved color after hover for menu header 4: rgb(0, 0, 0)
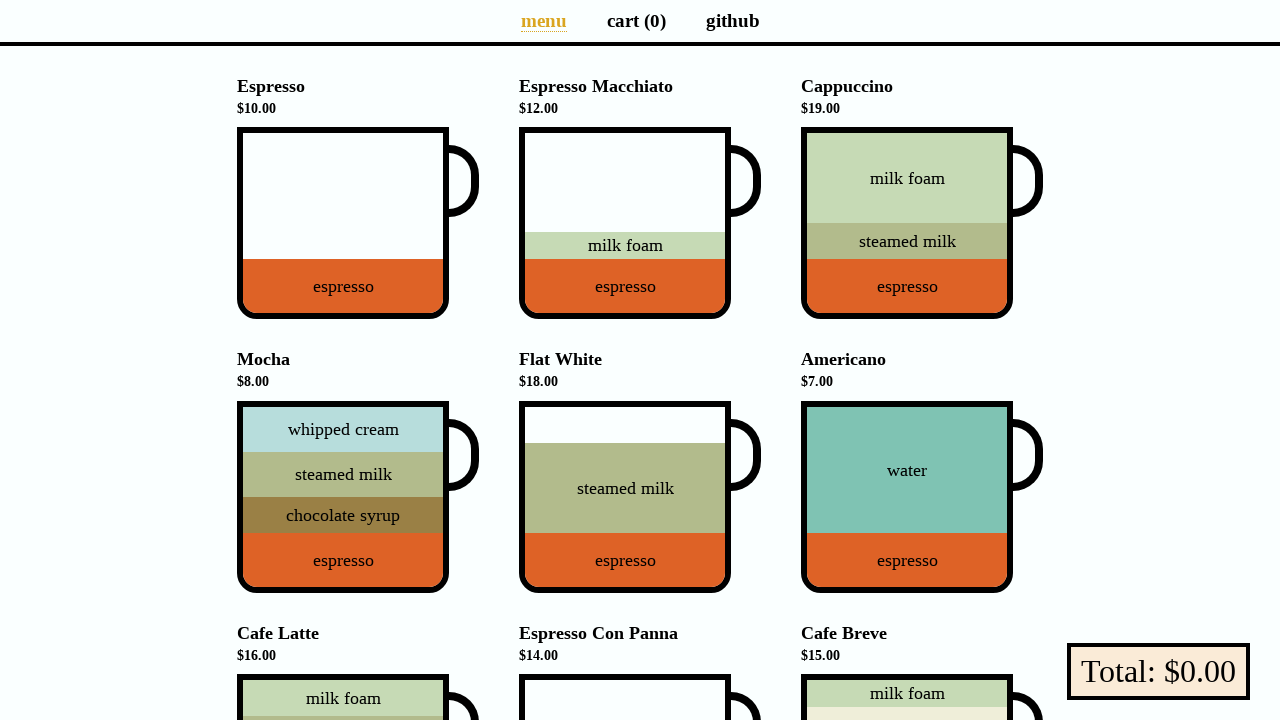

Verified initial color of menu header 4 is black
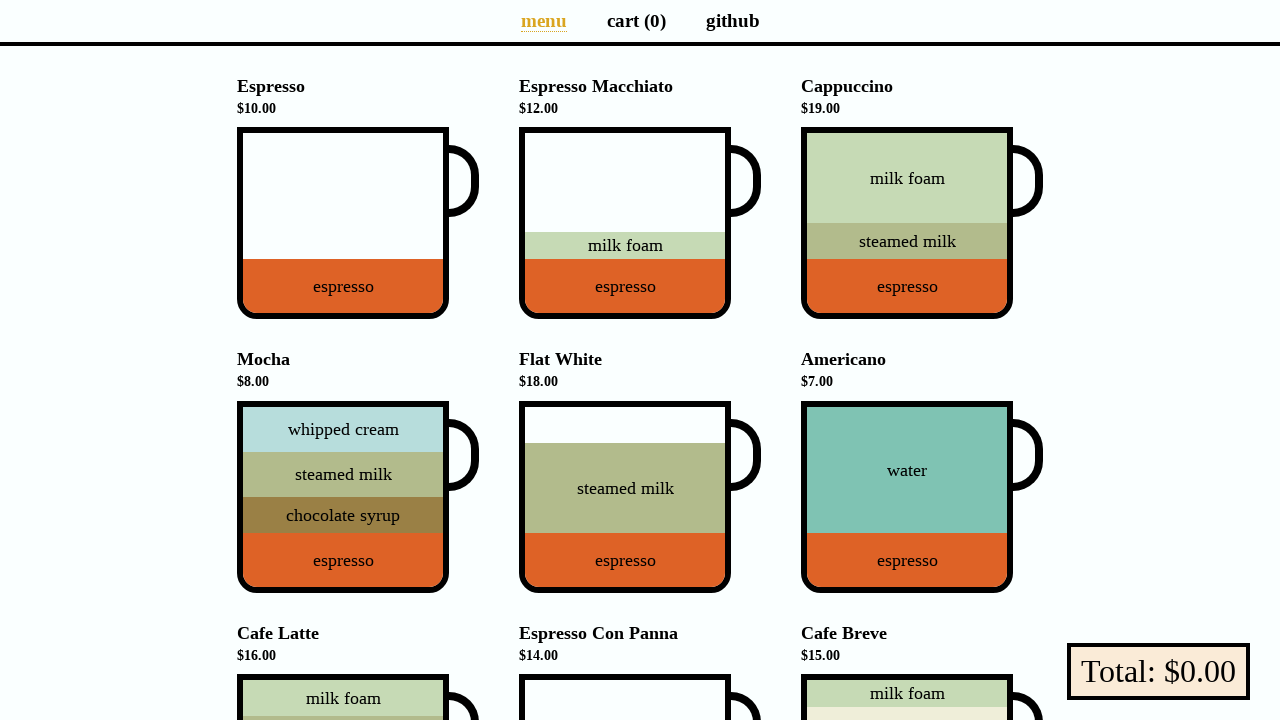

Verified hover color of menu header 4 is goldenrod
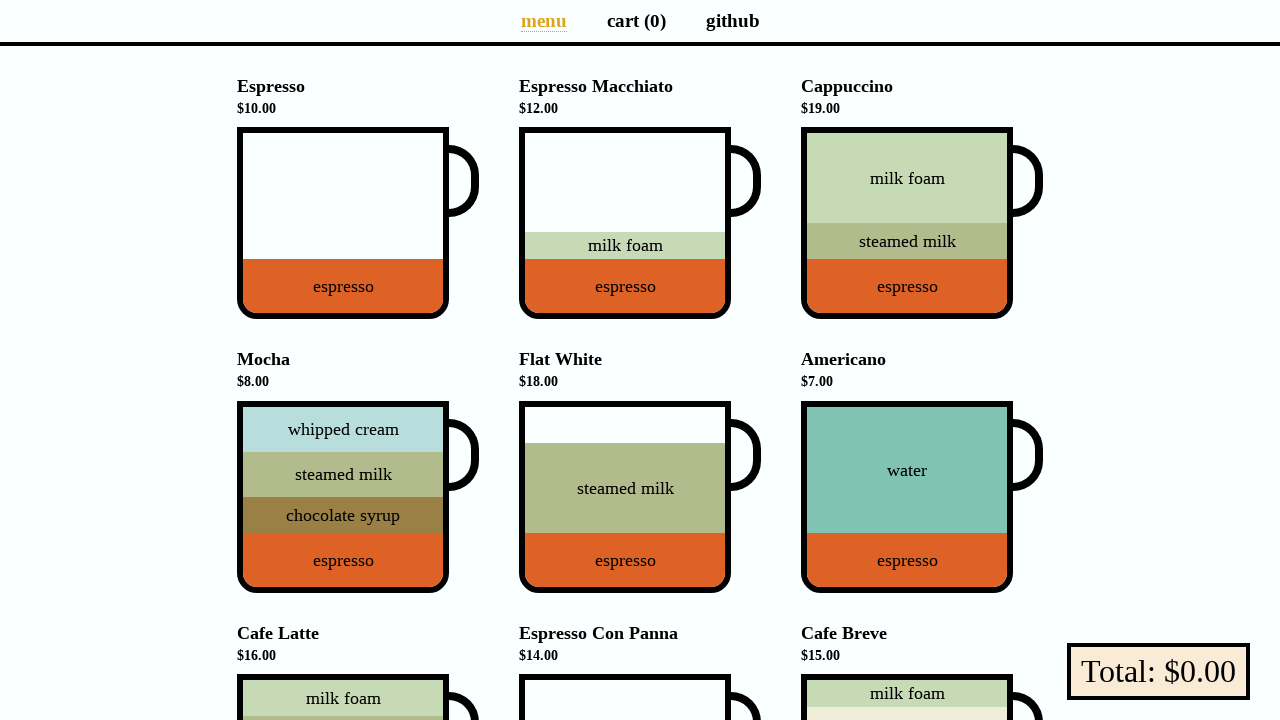

Verified color of menu header 4 returned to black after hover
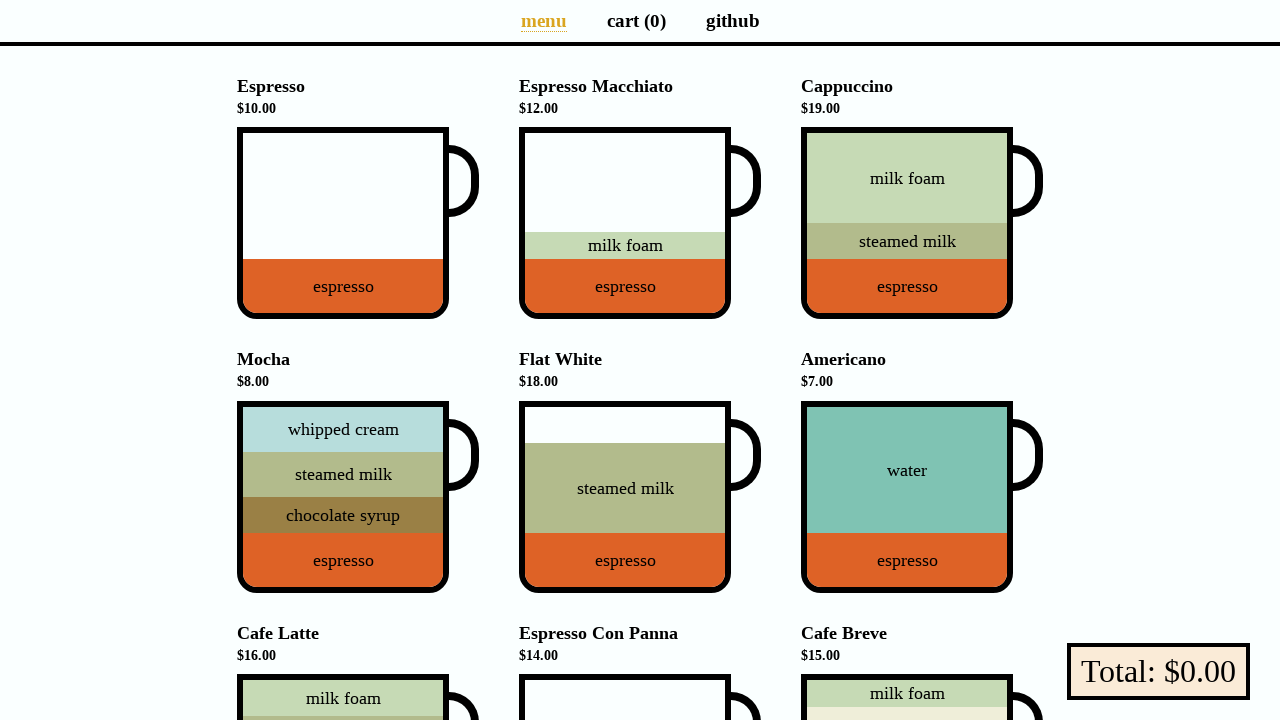

Retrieved initial color of menu header 5: rgb(0, 0, 0)
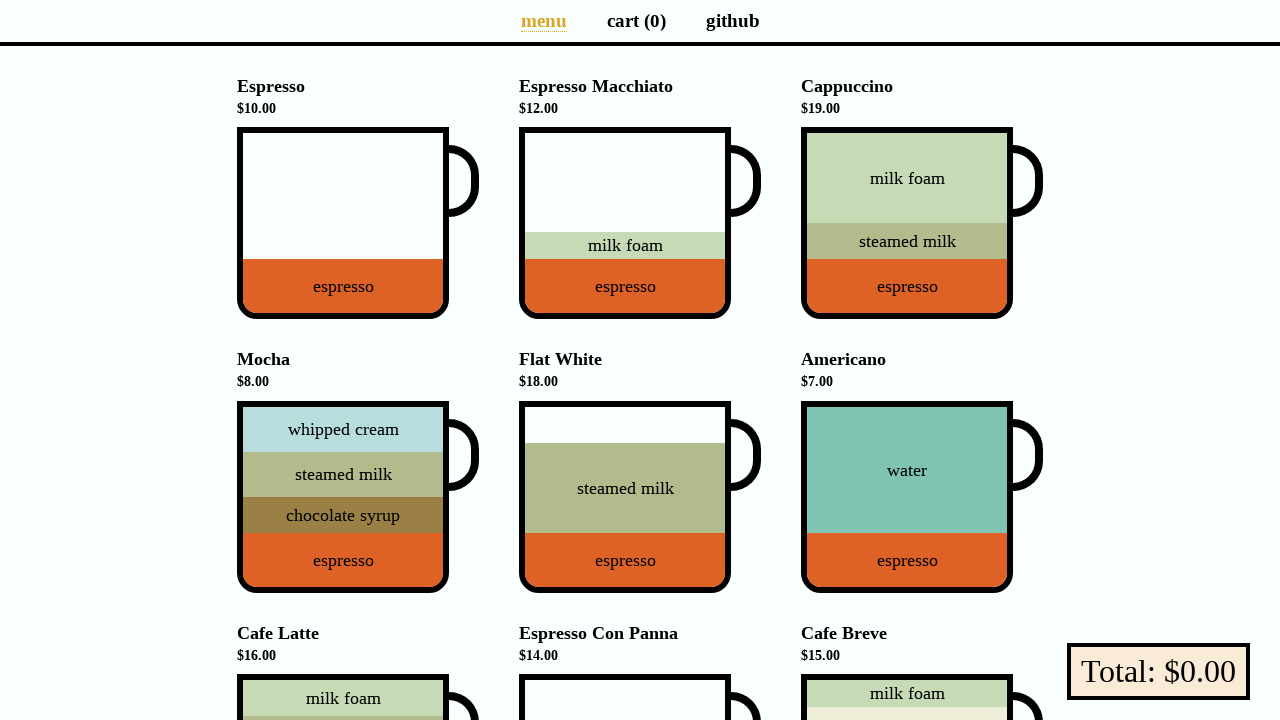

Hovered over menu header 5 at (640, 370) on li[data-v-a9662a08] >> nth=4 >> h4
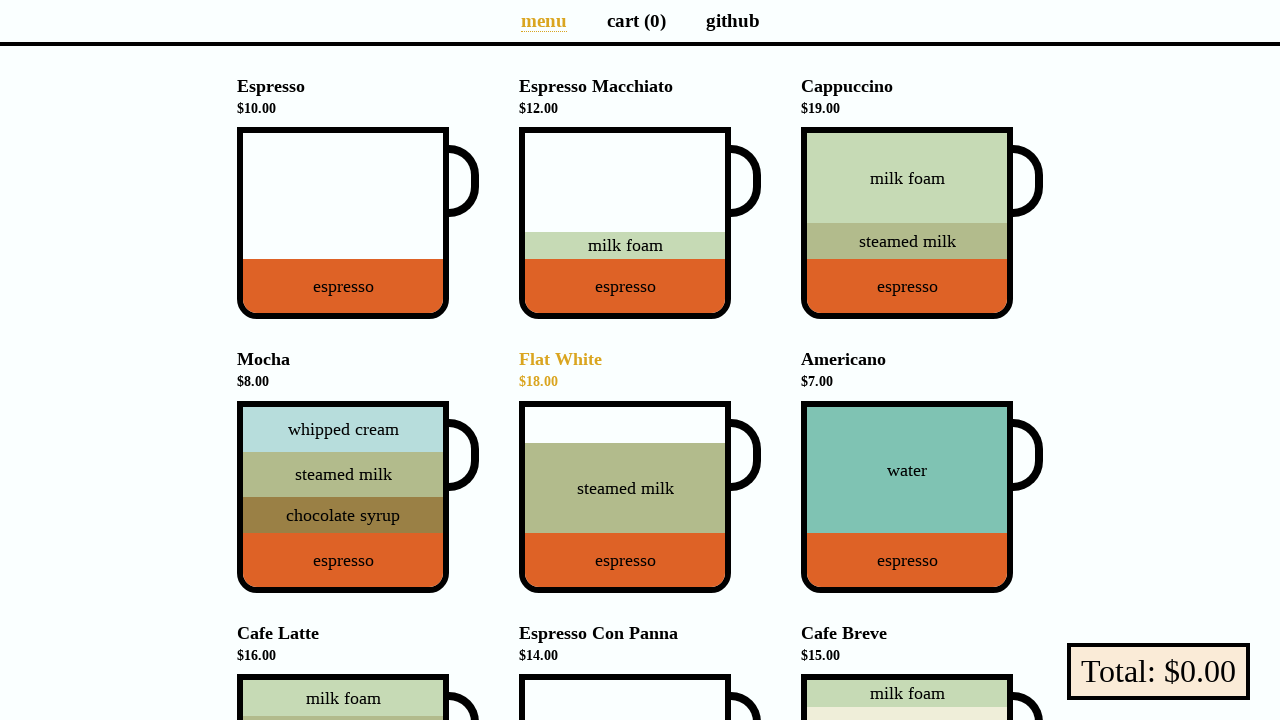

Retrieved color on hover for menu header 5: rgb(218, 165, 32)
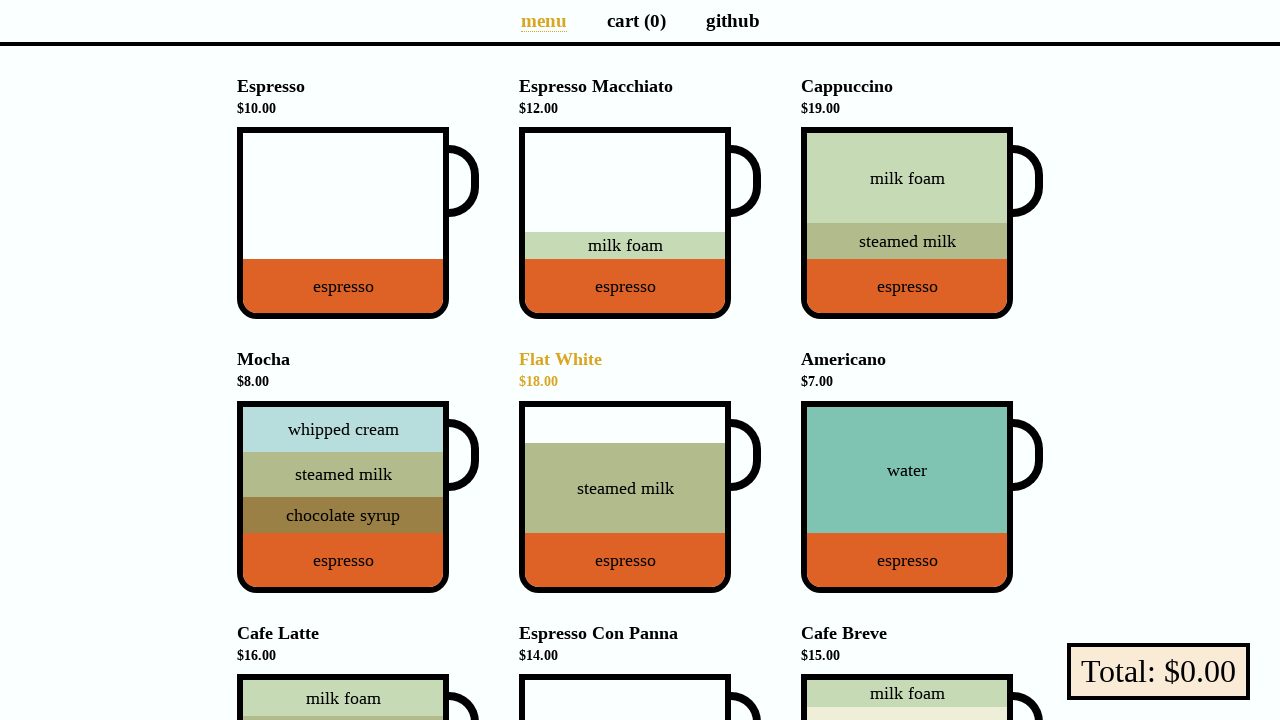

Moved cursor away from menu header 5 at (0, 0) on body
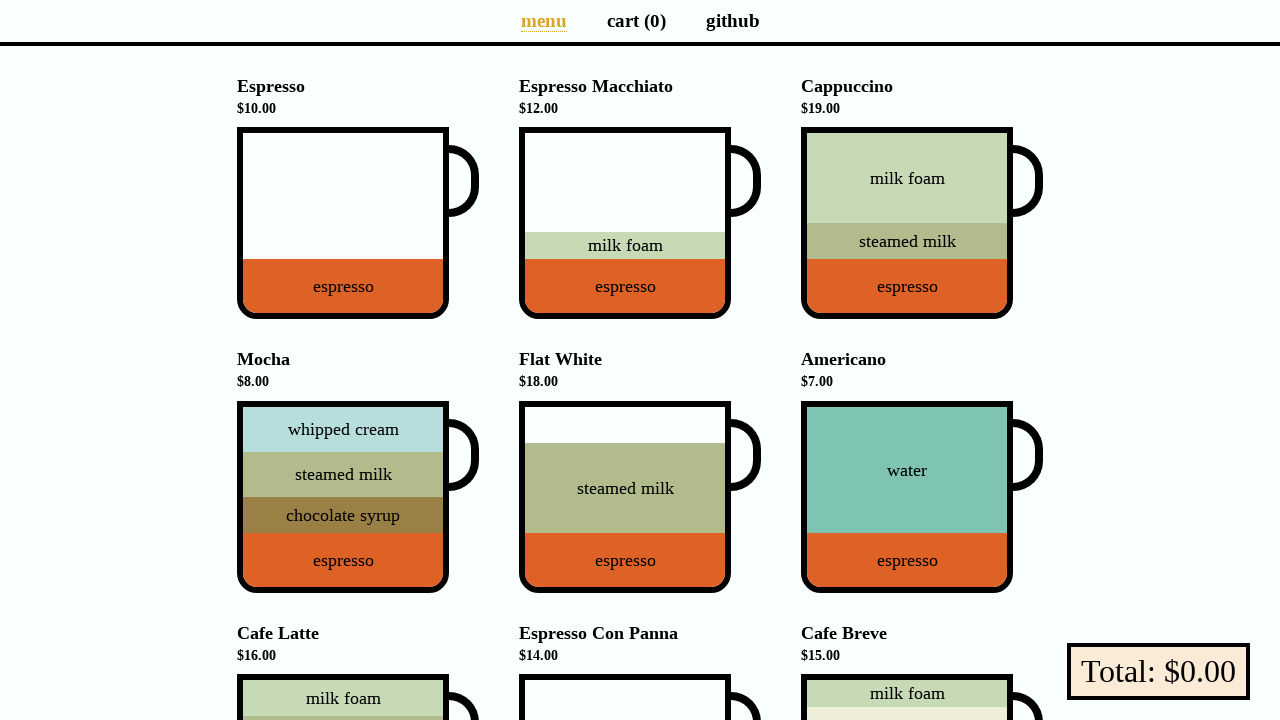

Retrieved color after hover for menu header 5: rgb(0, 0, 0)
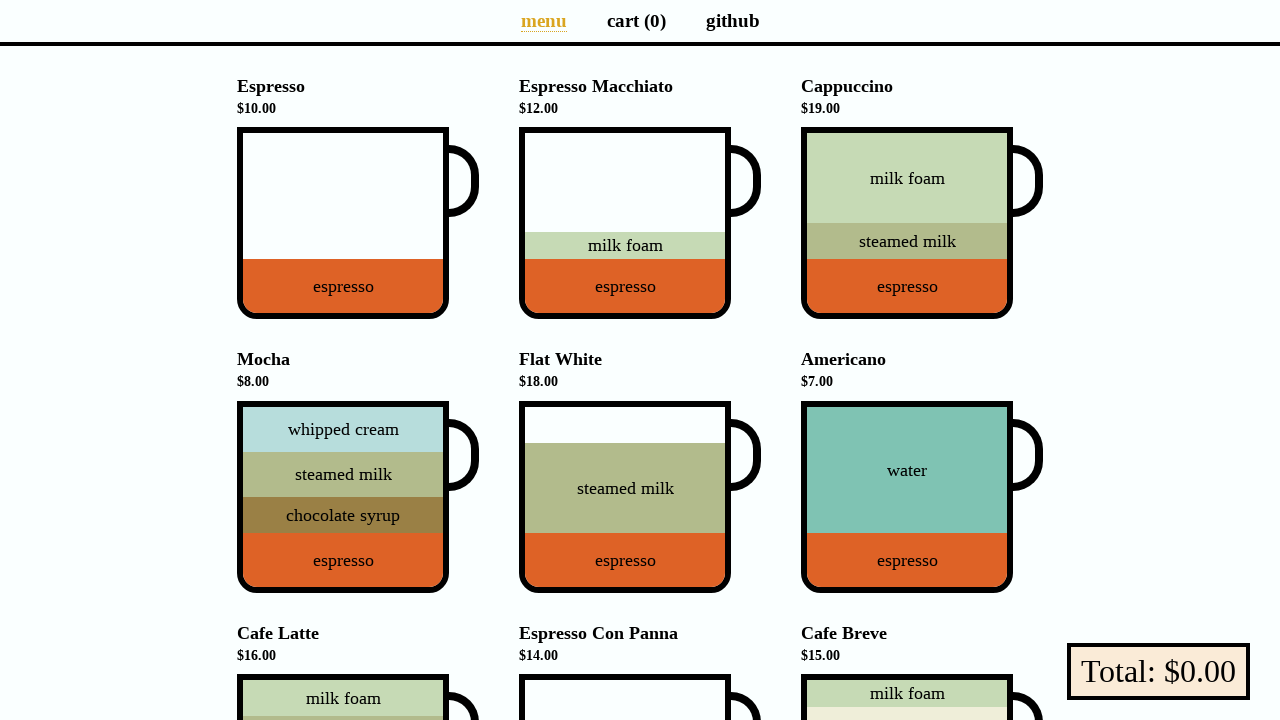

Verified initial color of menu header 5 is black
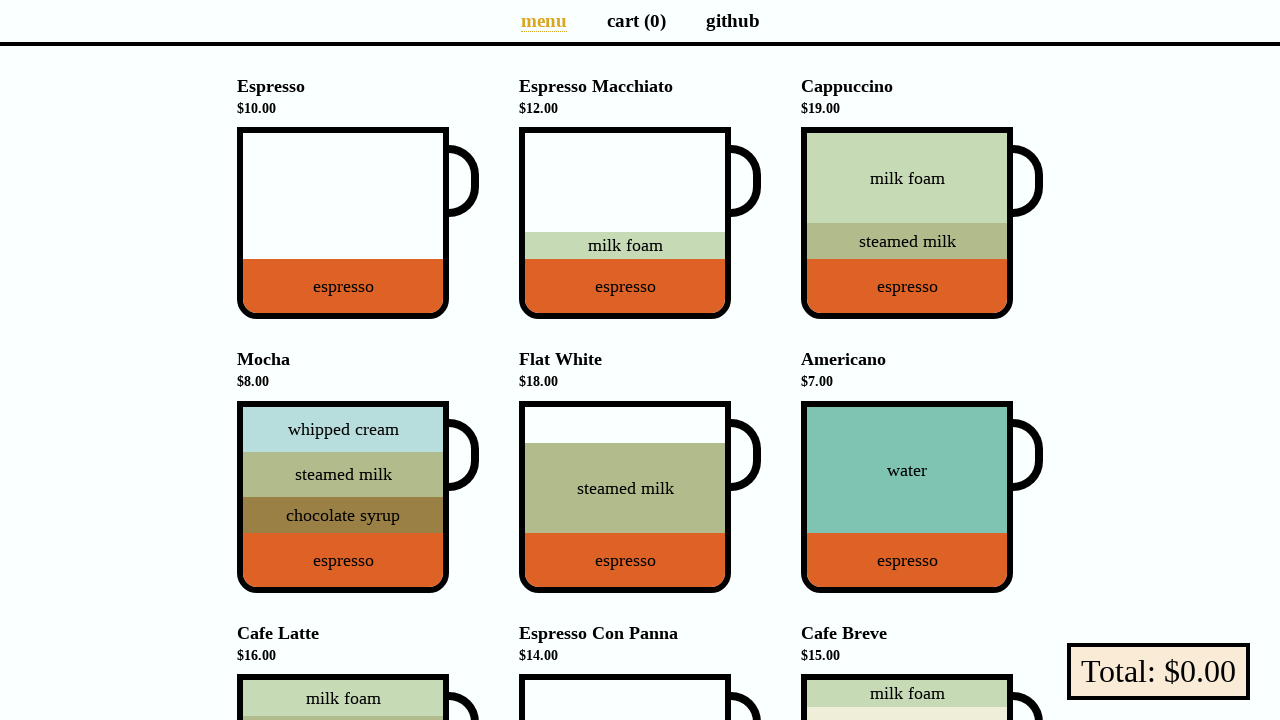

Verified hover color of menu header 5 is goldenrod
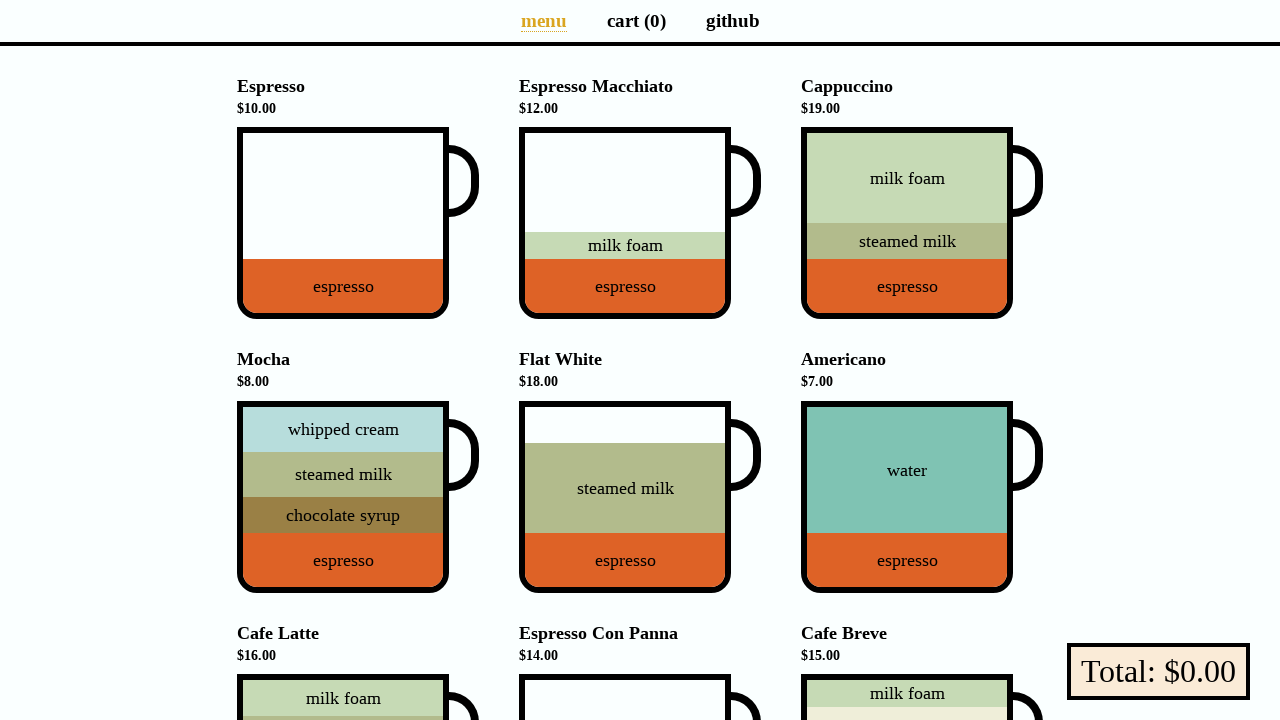

Verified color of menu header 5 returned to black after hover
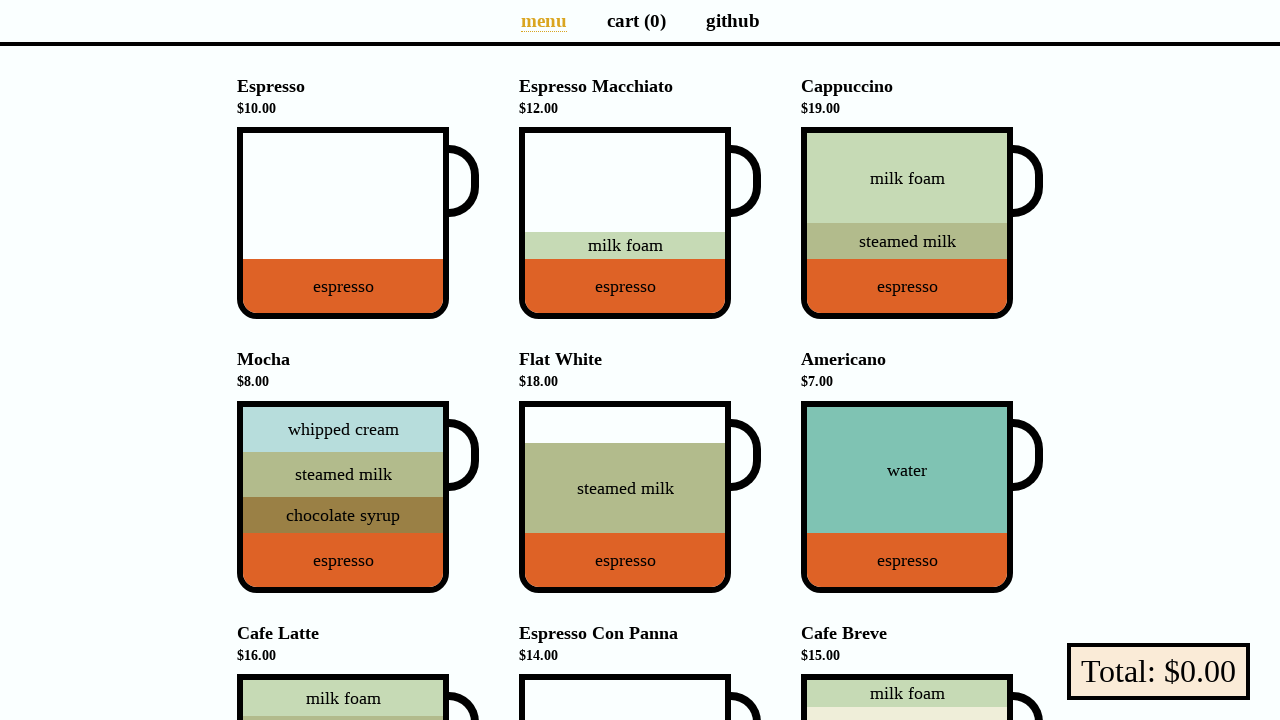

Retrieved initial color of menu header 6: rgb(0, 0, 0)
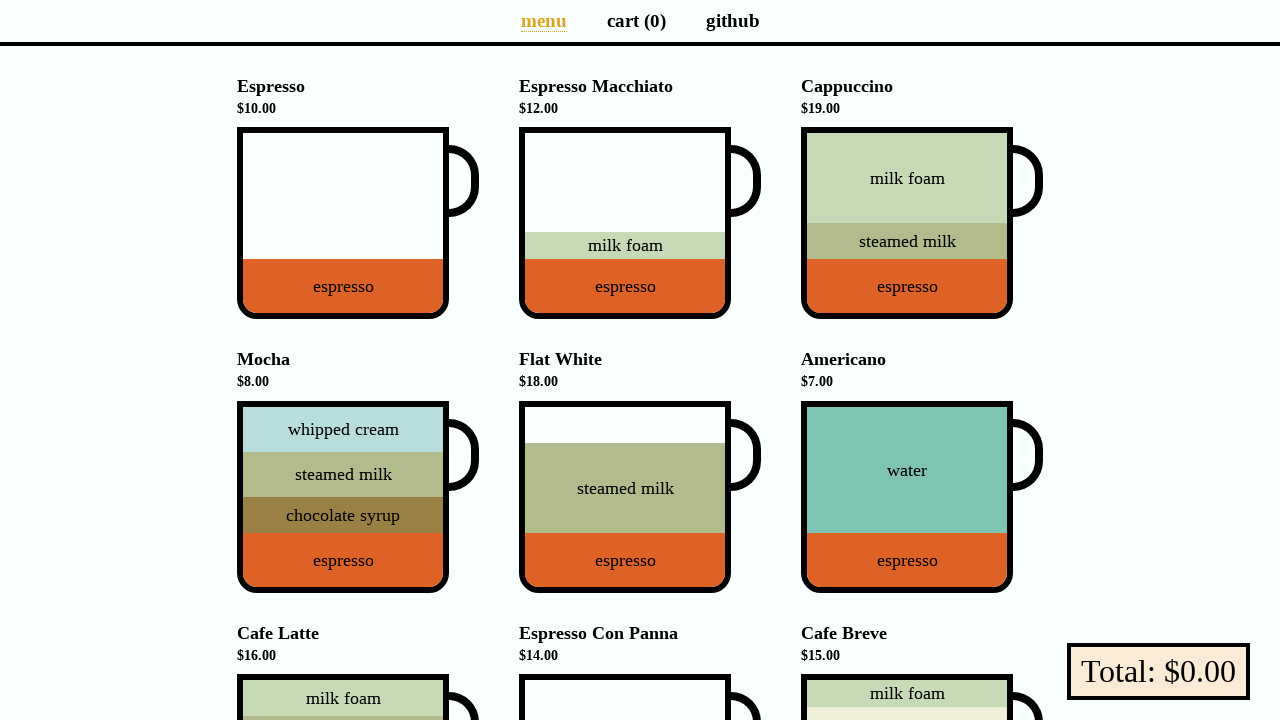

Hovered over menu header 6 at (922, 370) on li[data-v-a9662a08] >> nth=5 >> h4
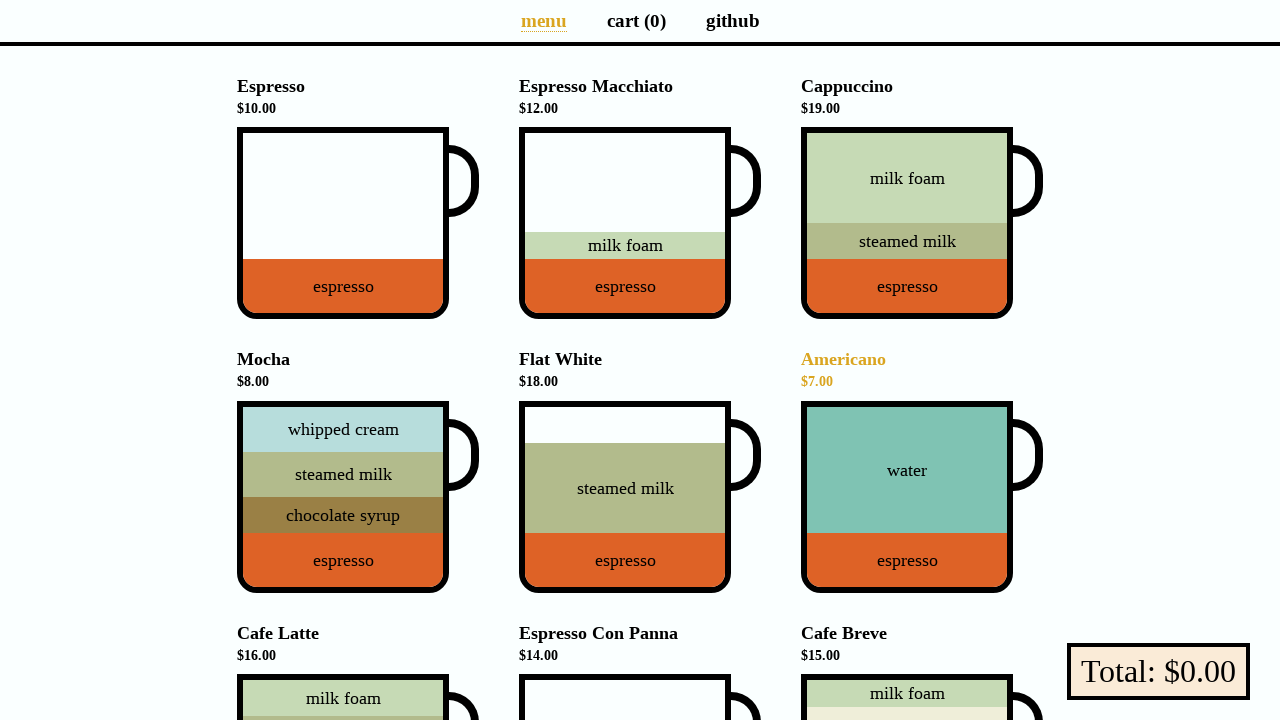

Retrieved color on hover for menu header 6: rgb(218, 165, 32)
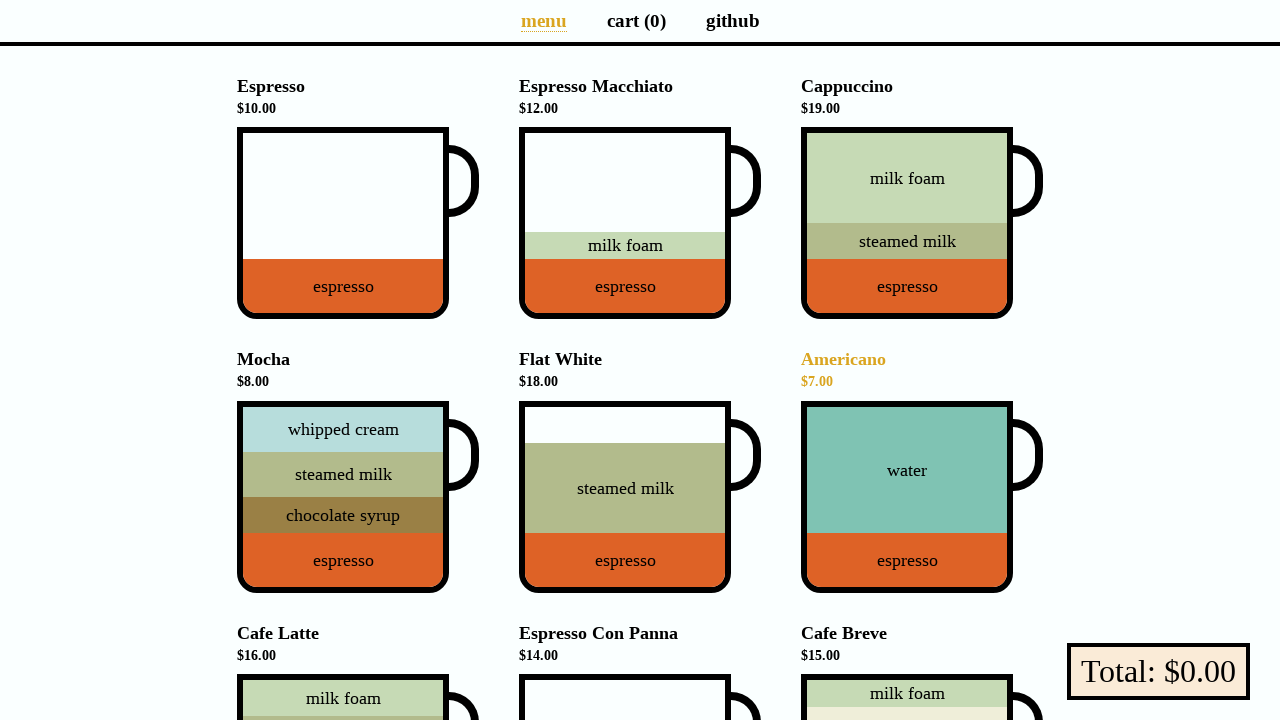

Moved cursor away from menu header 6 at (0, 0) on body
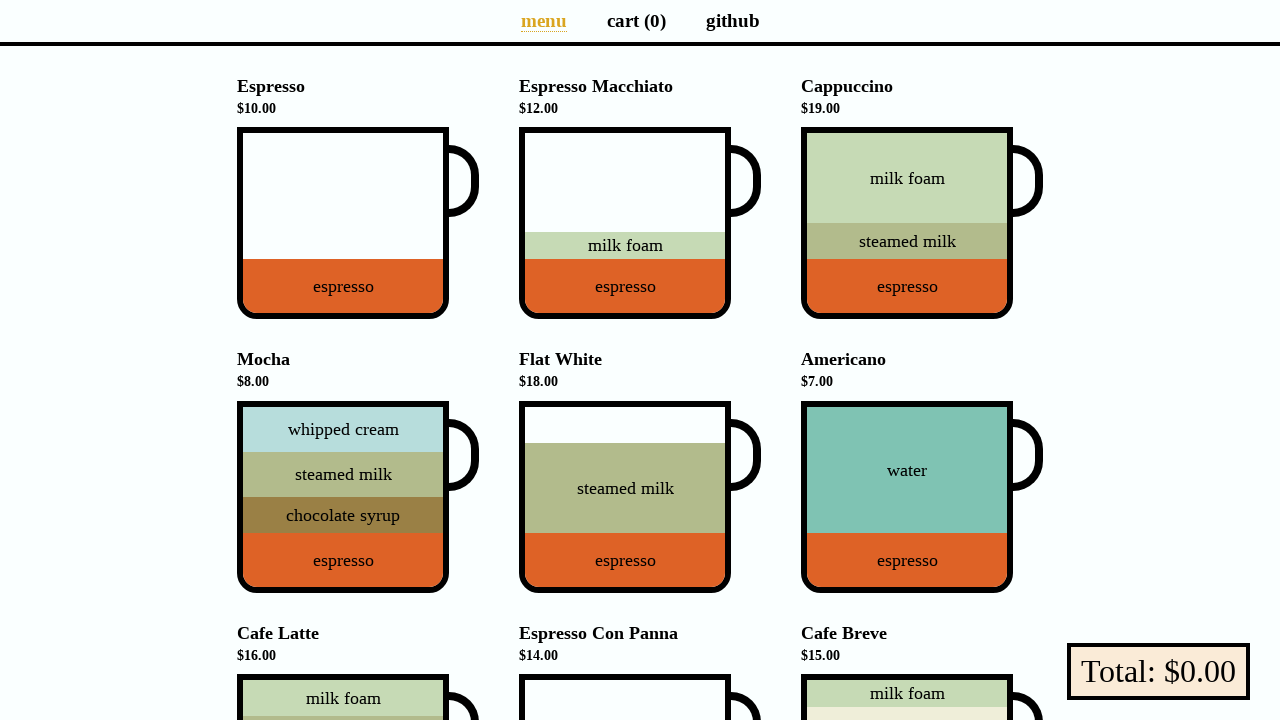

Retrieved color after hover for menu header 6: rgb(0, 0, 0)
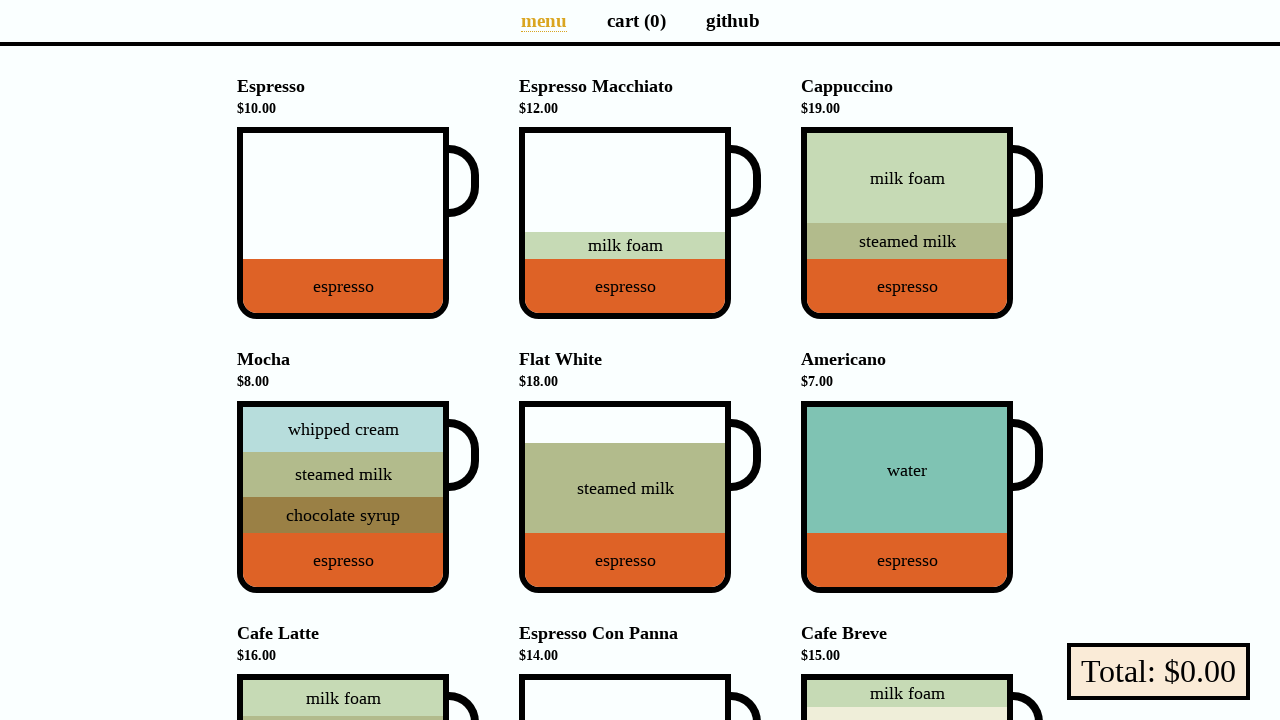

Verified initial color of menu header 6 is black
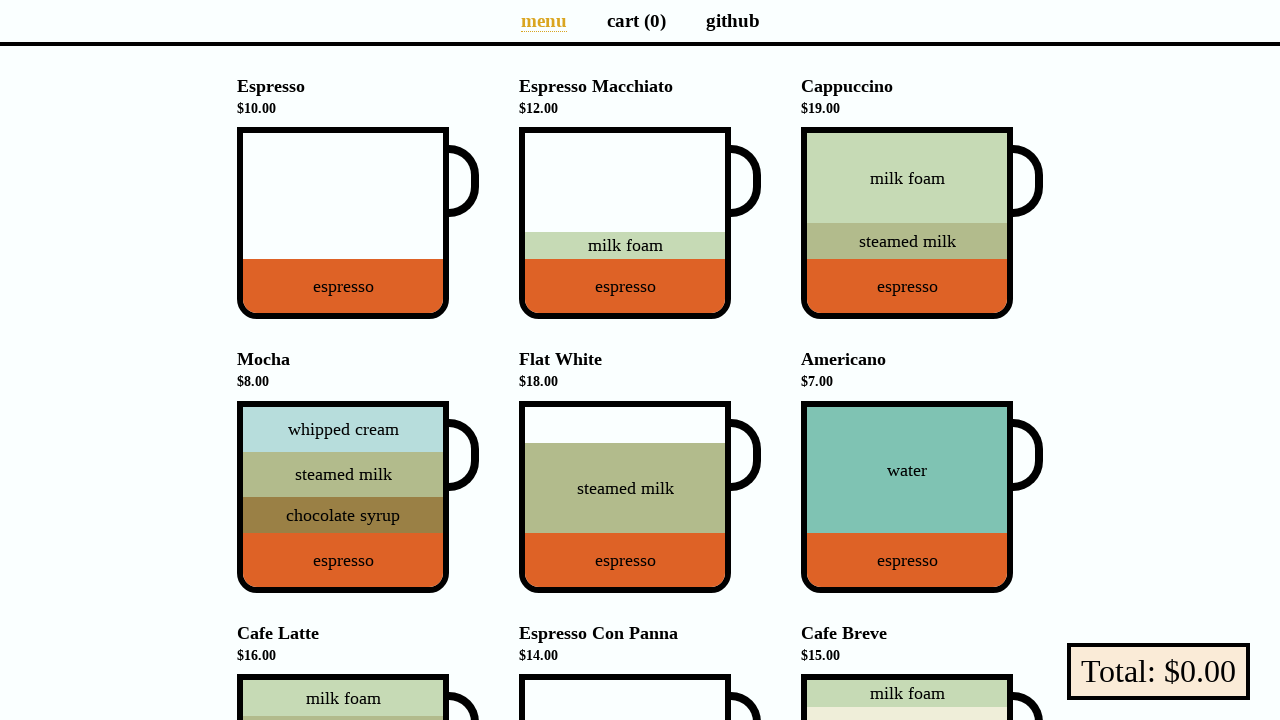

Verified hover color of menu header 6 is goldenrod
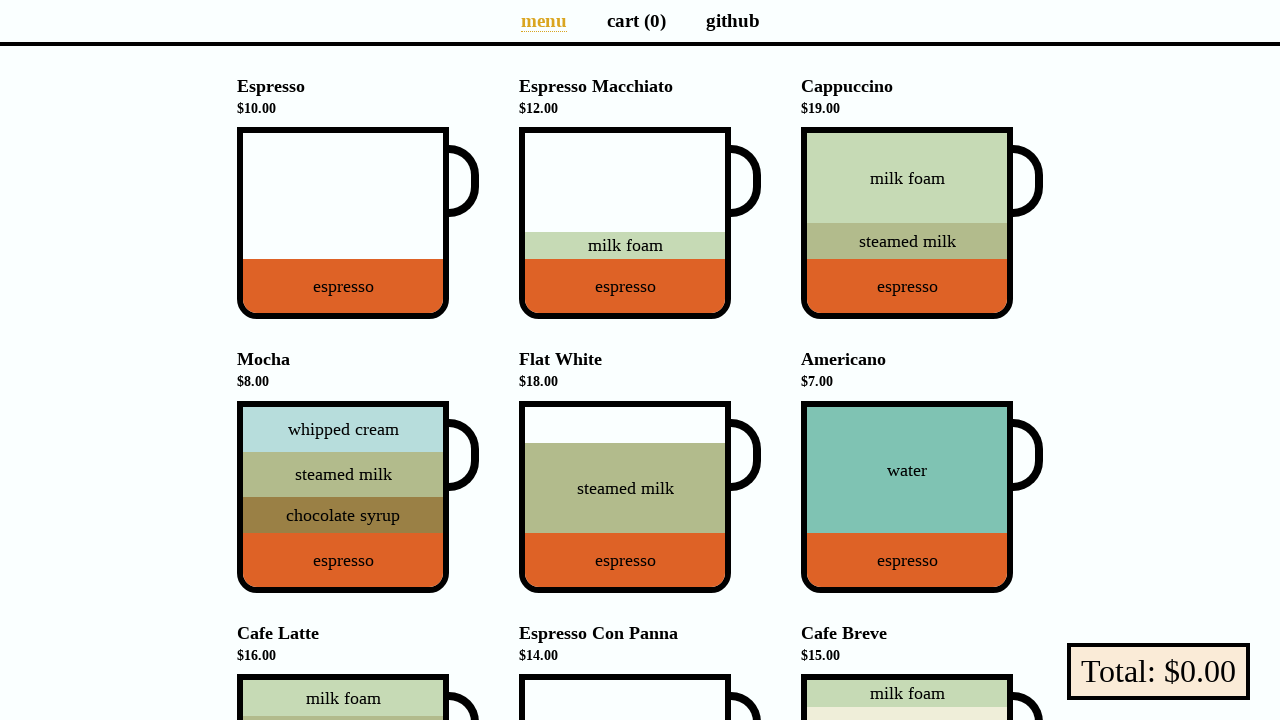

Verified color of menu header 6 returned to black after hover
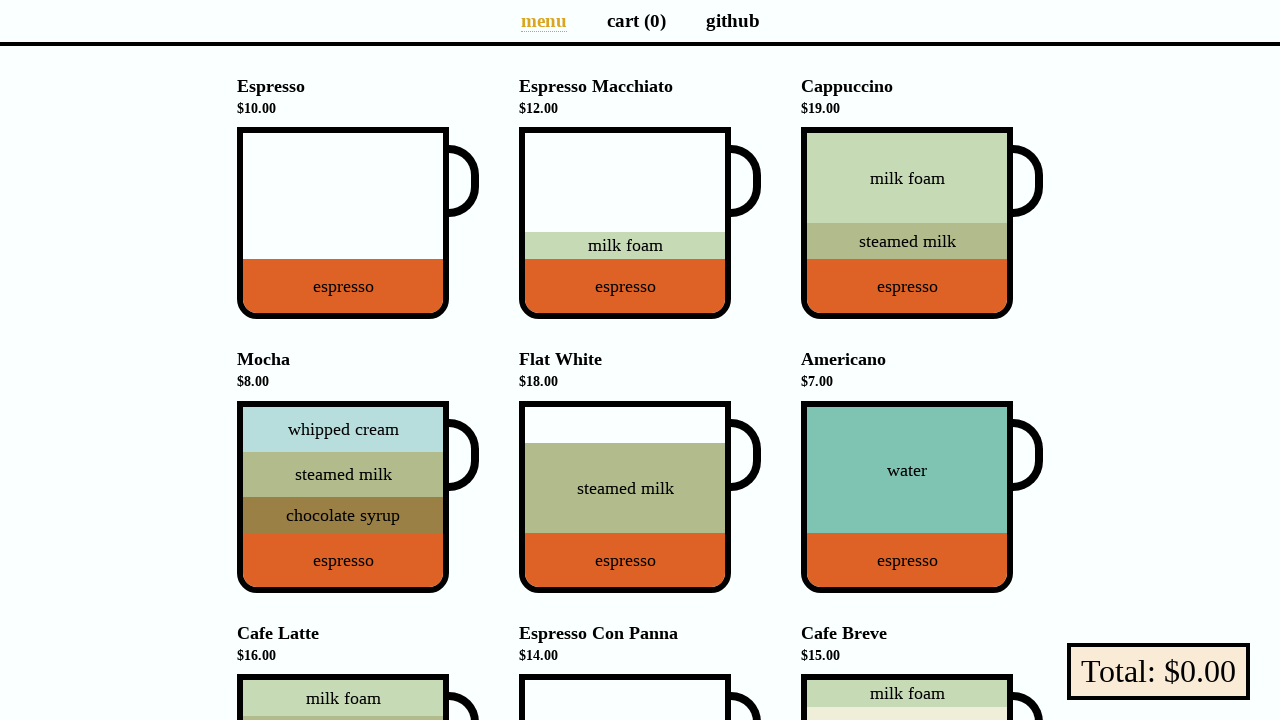

Retrieved initial color of menu header 7: rgb(0, 0, 0)
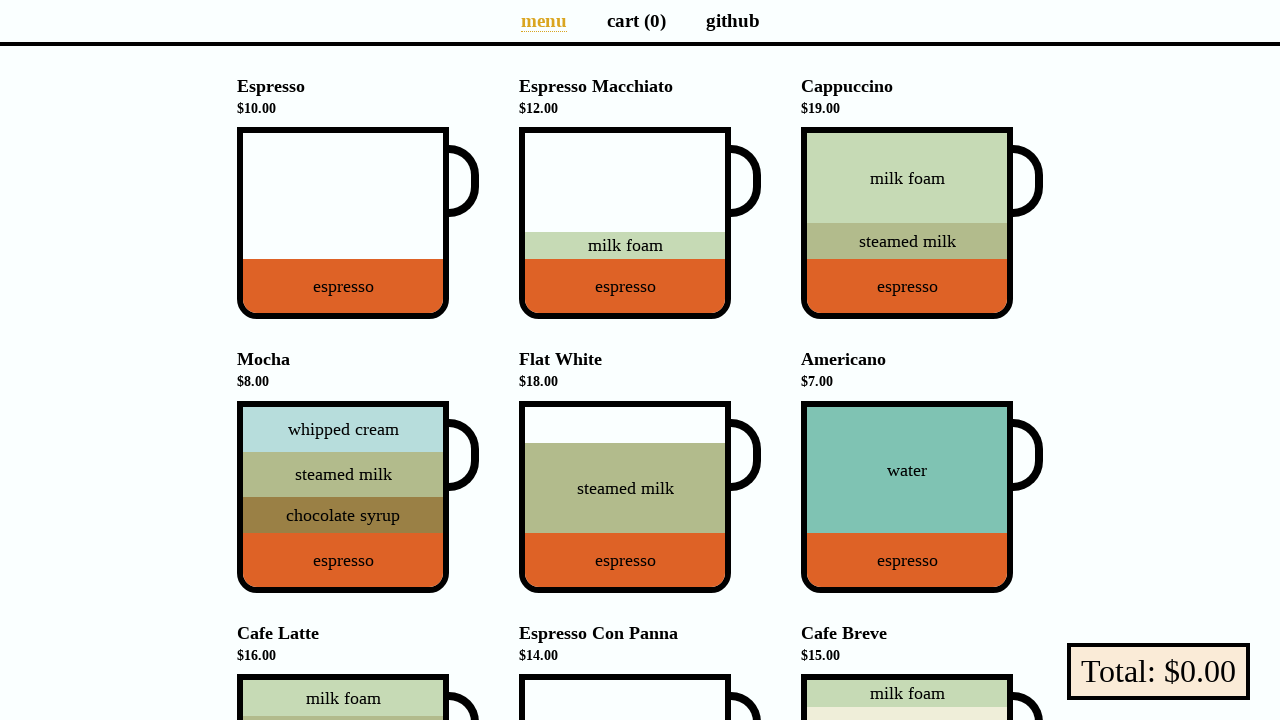

Hovered over menu header 7 at (358, 644) on li[data-v-a9662a08] >> nth=6 >> h4
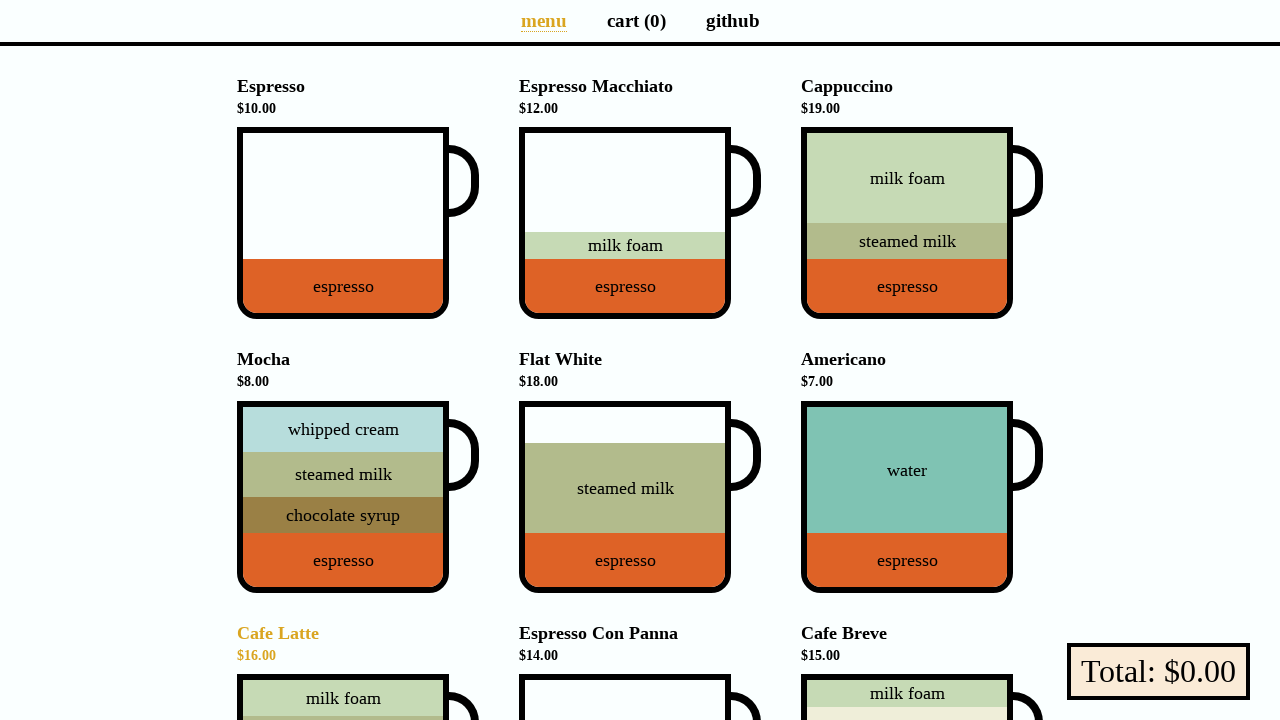

Retrieved color on hover for menu header 7: rgb(218, 165, 32)
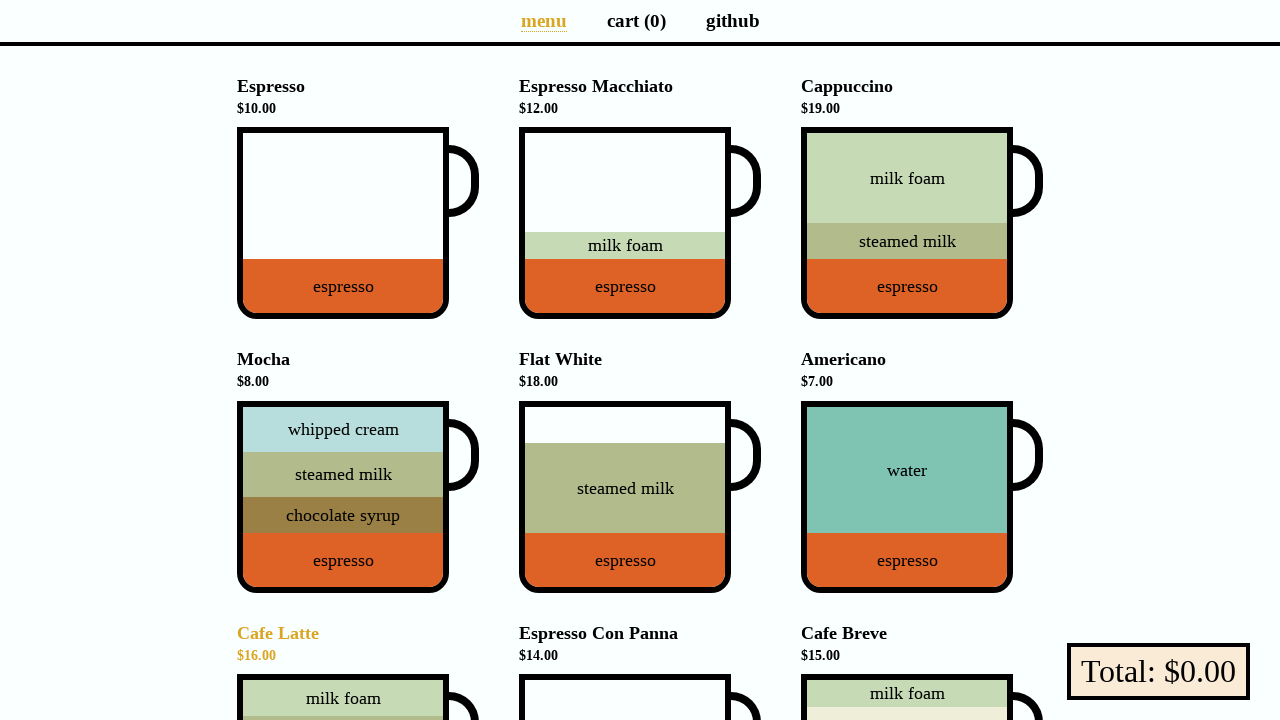

Moved cursor away from menu header 7 at (0, 0) on body
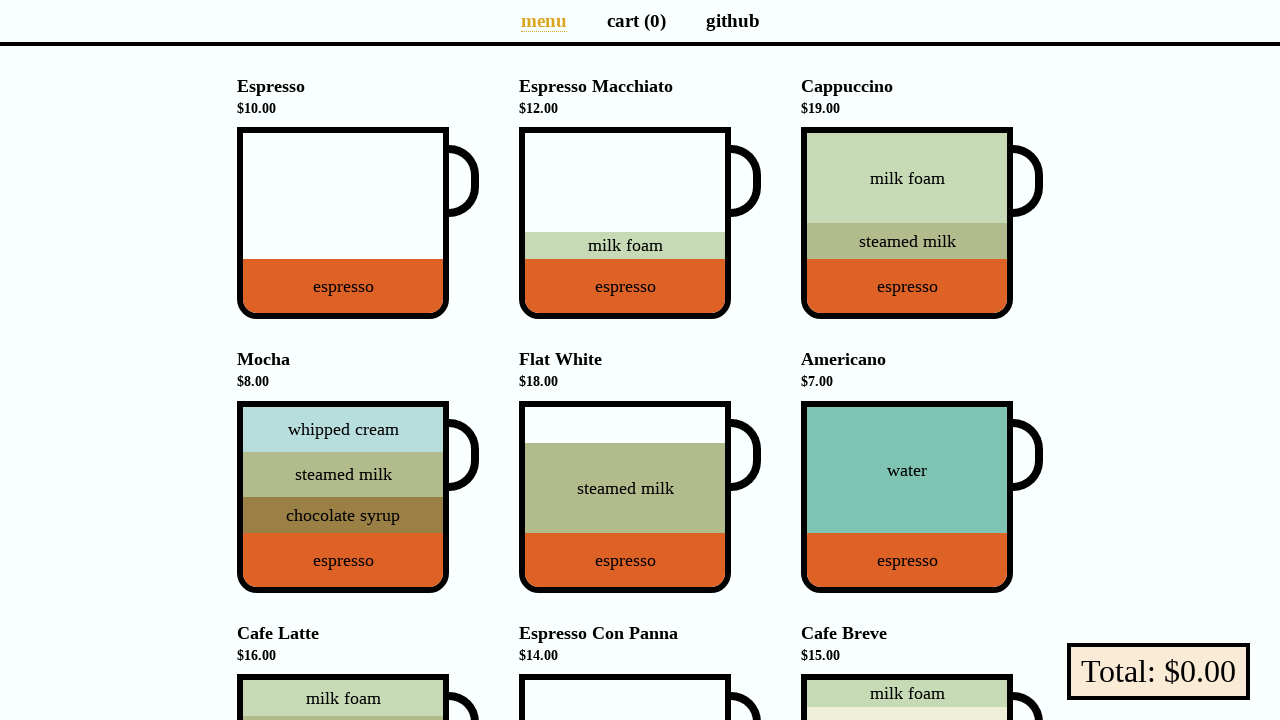

Retrieved color after hover for menu header 7: rgb(0, 0, 0)
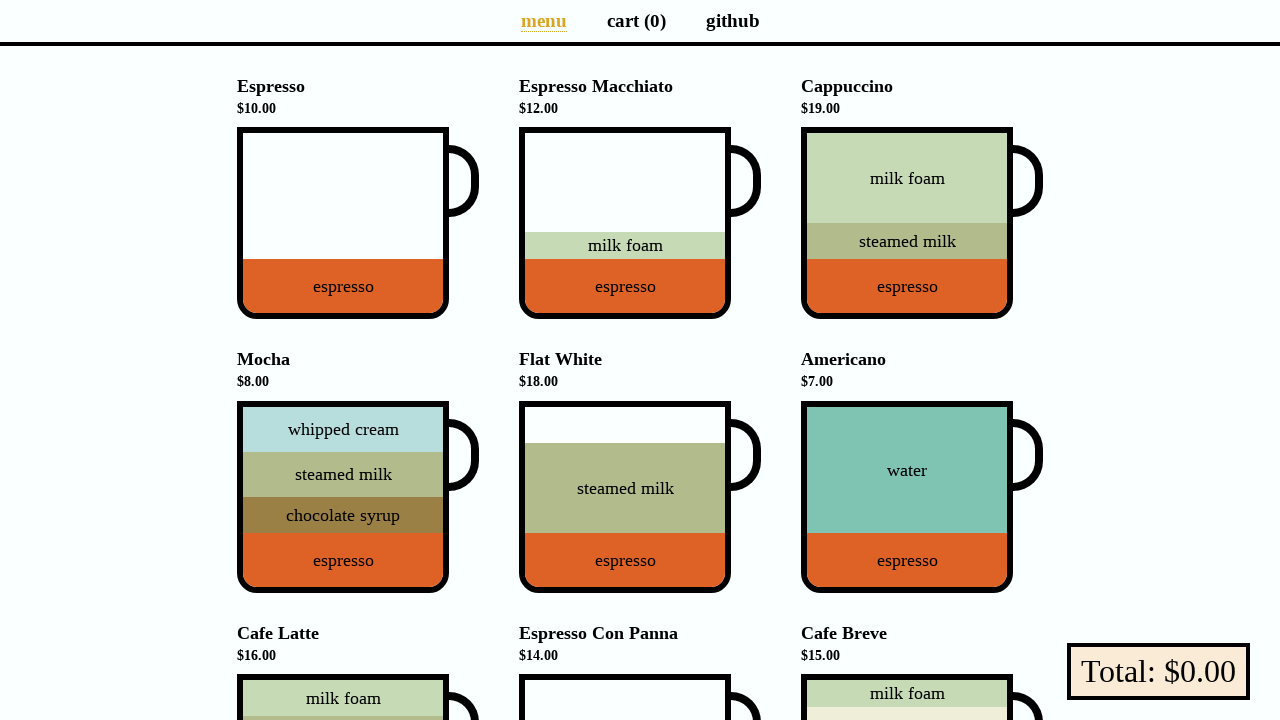

Verified initial color of menu header 7 is black
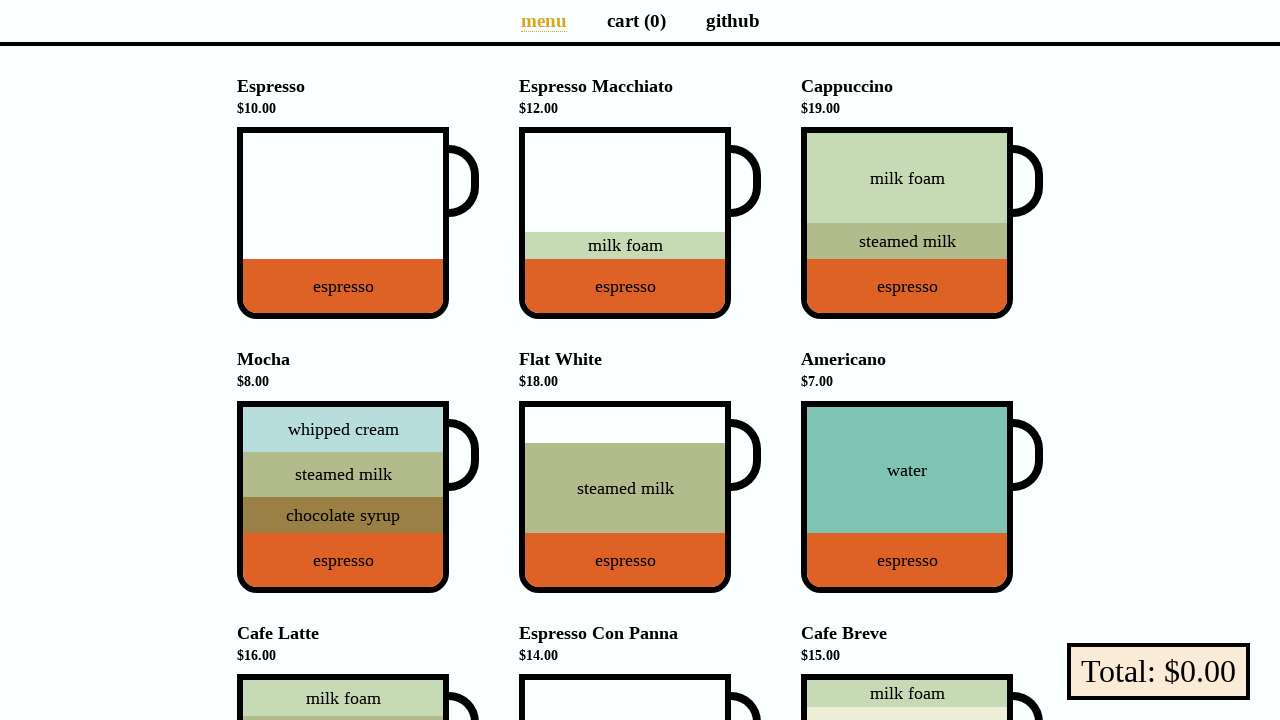

Verified hover color of menu header 7 is goldenrod
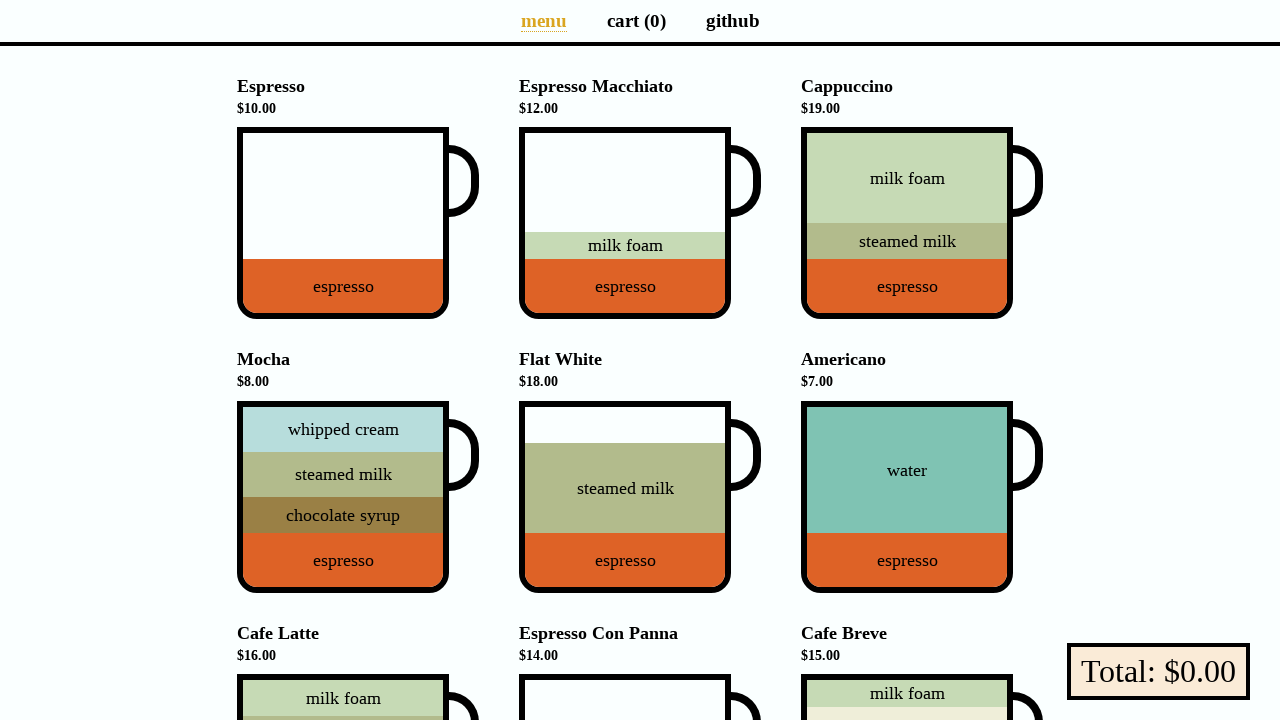

Verified color of menu header 7 returned to black after hover
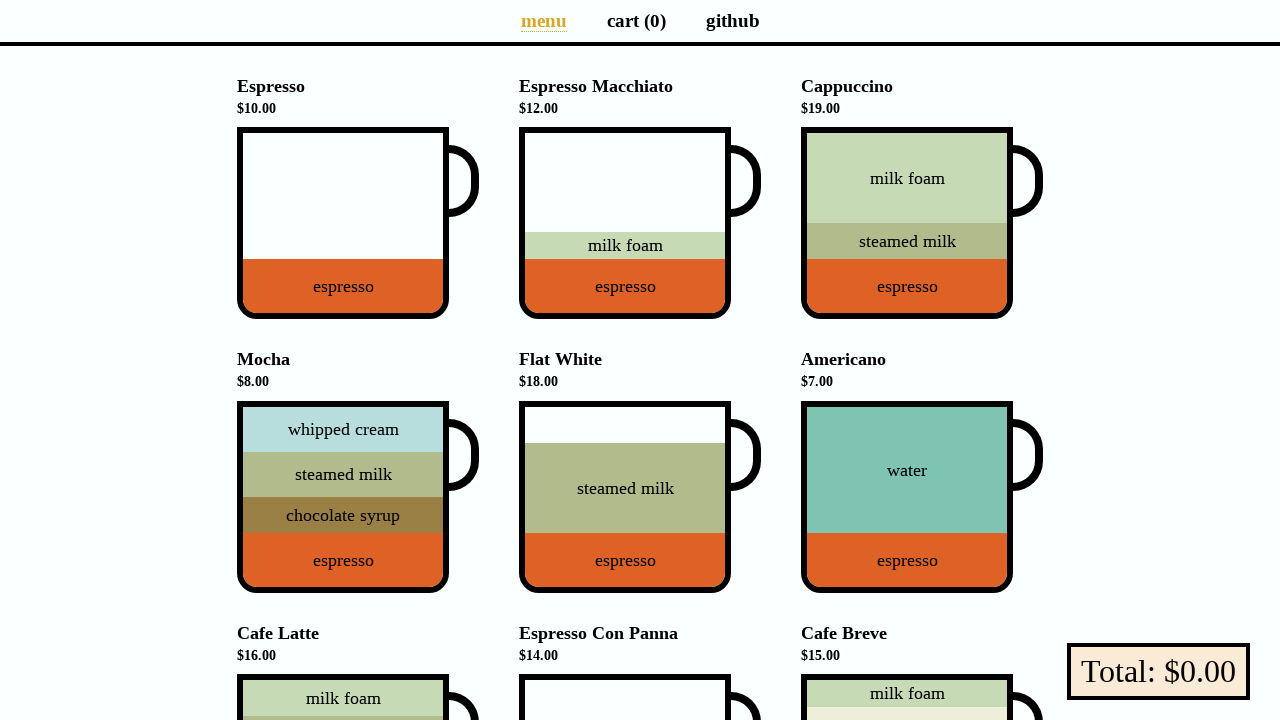

Retrieved initial color of menu header 8: rgb(0, 0, 0)
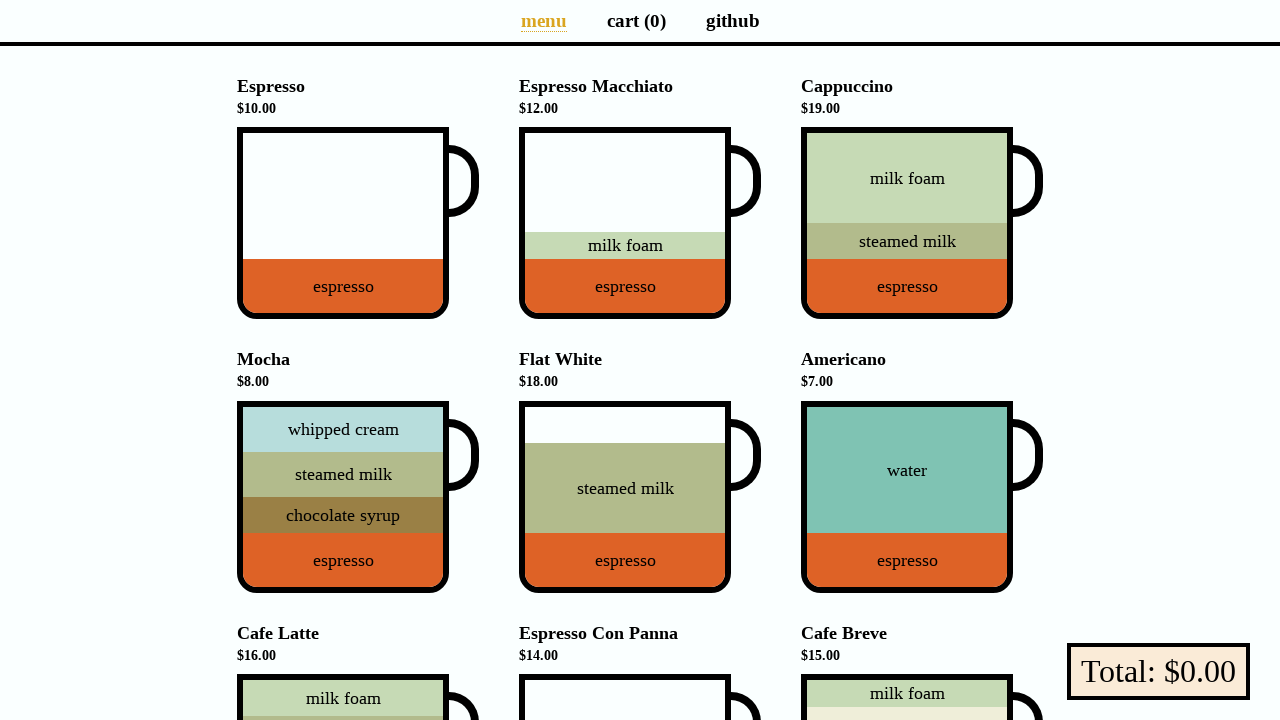

Hovered over menu header 8 at (640, 644) on li[data-v-a9662a08] >> nth=7 >> h4
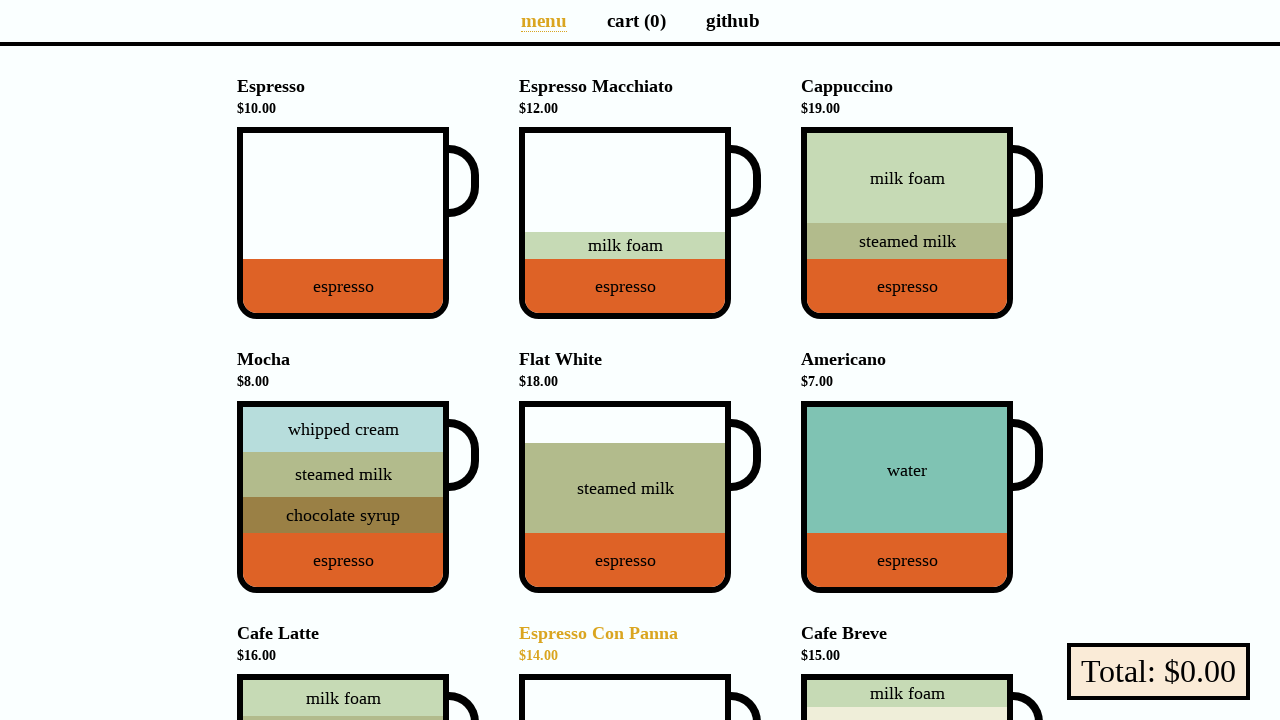

Retrieved color on hover for menu header 8: rgb(218, 165, 32)
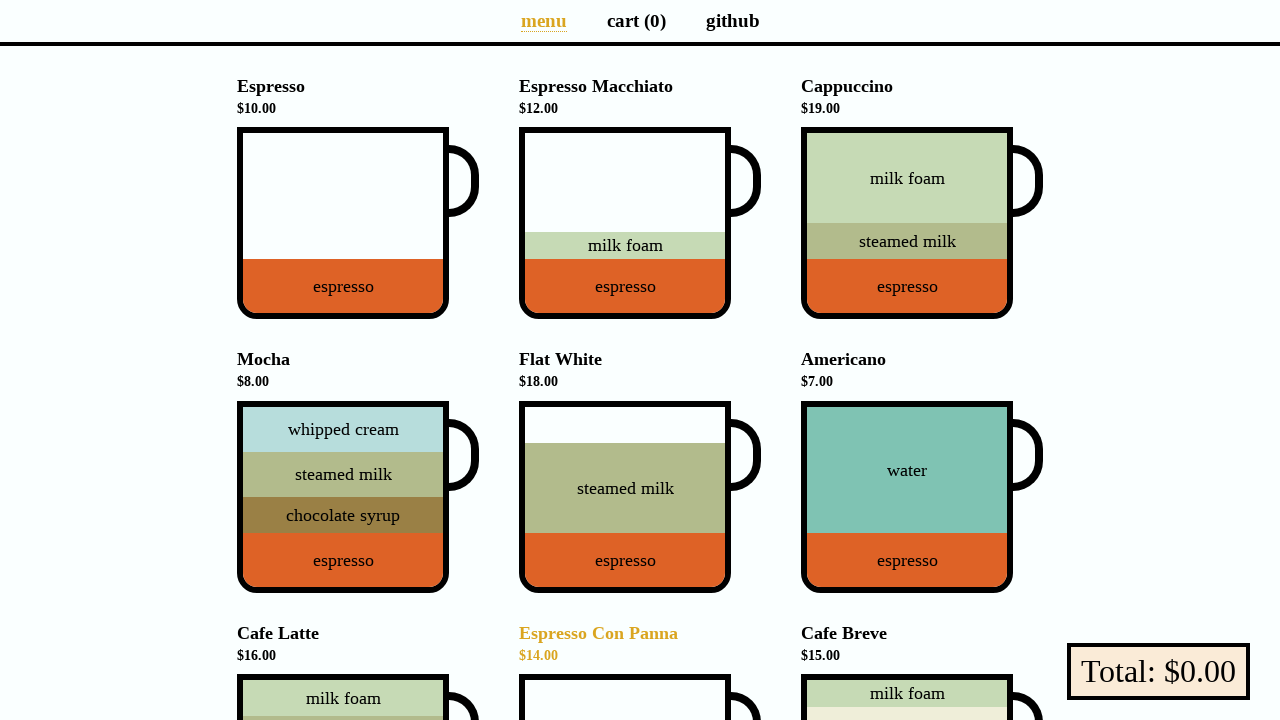

Moved cursor away from menu header 8 at (0, 0) on body
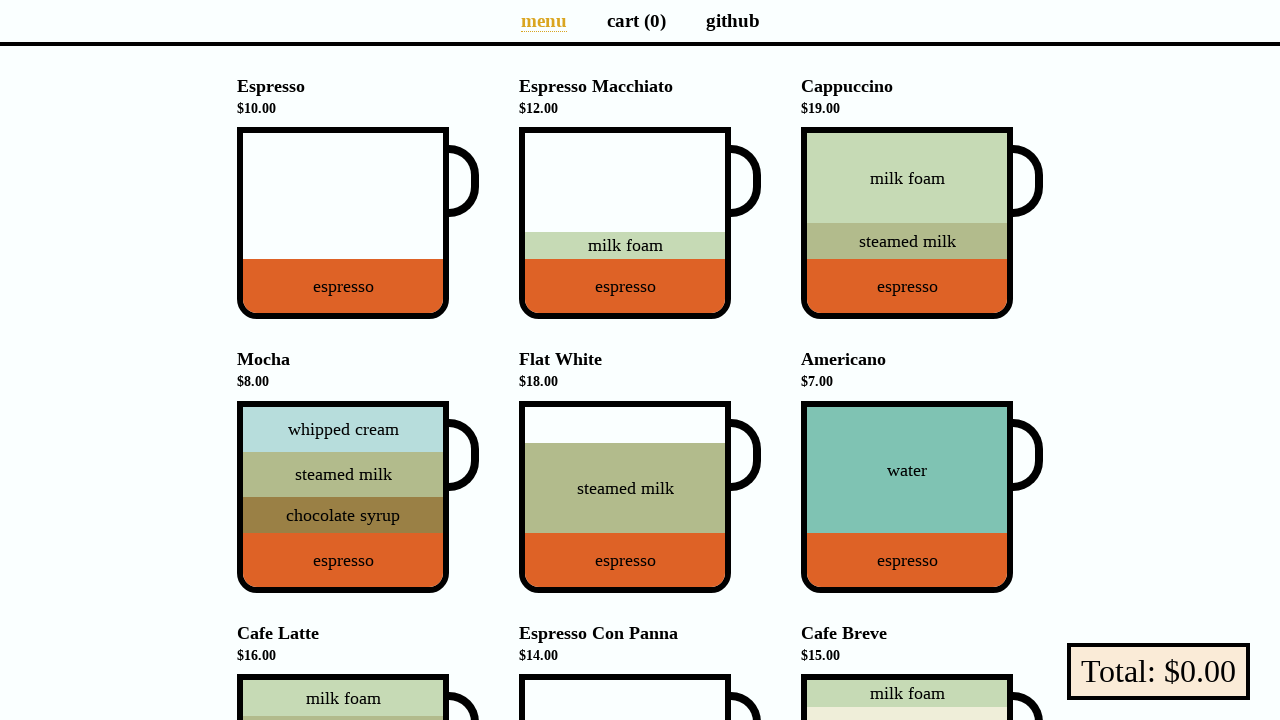

Retrieved color after hover for menu header 8: rgb(0, 0, 0)
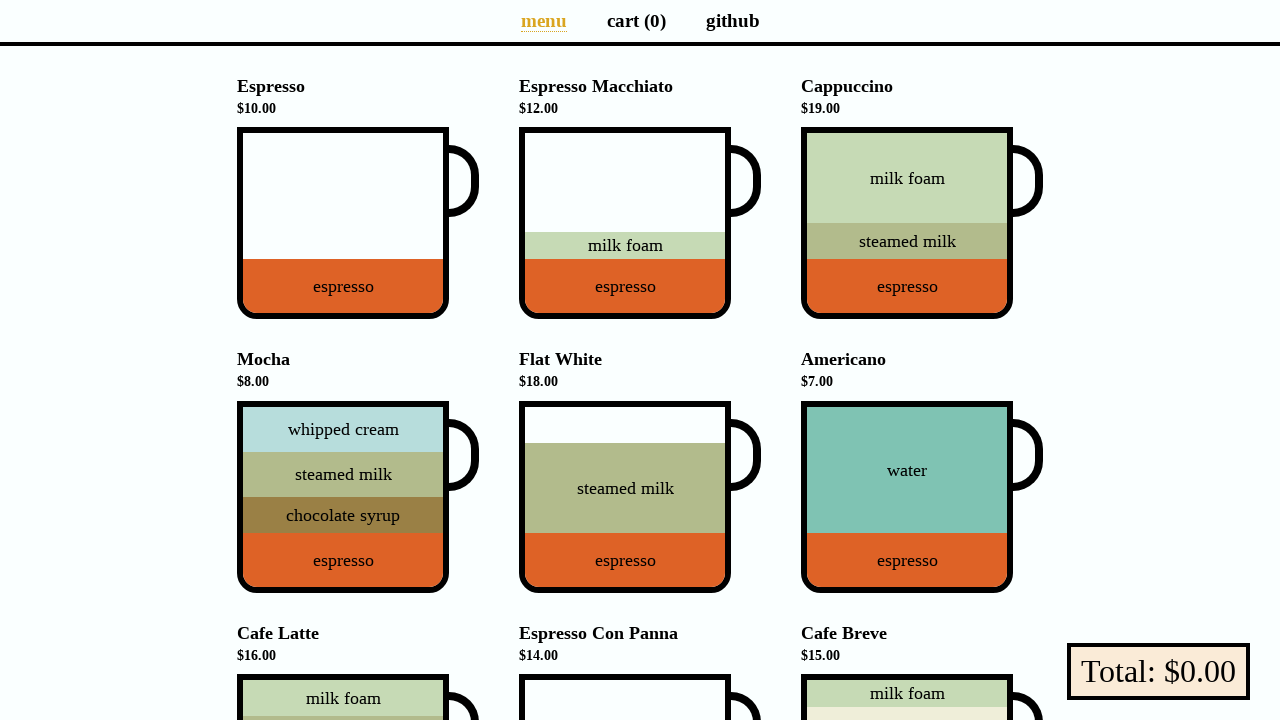

Verified initial color of menu header 8 is black
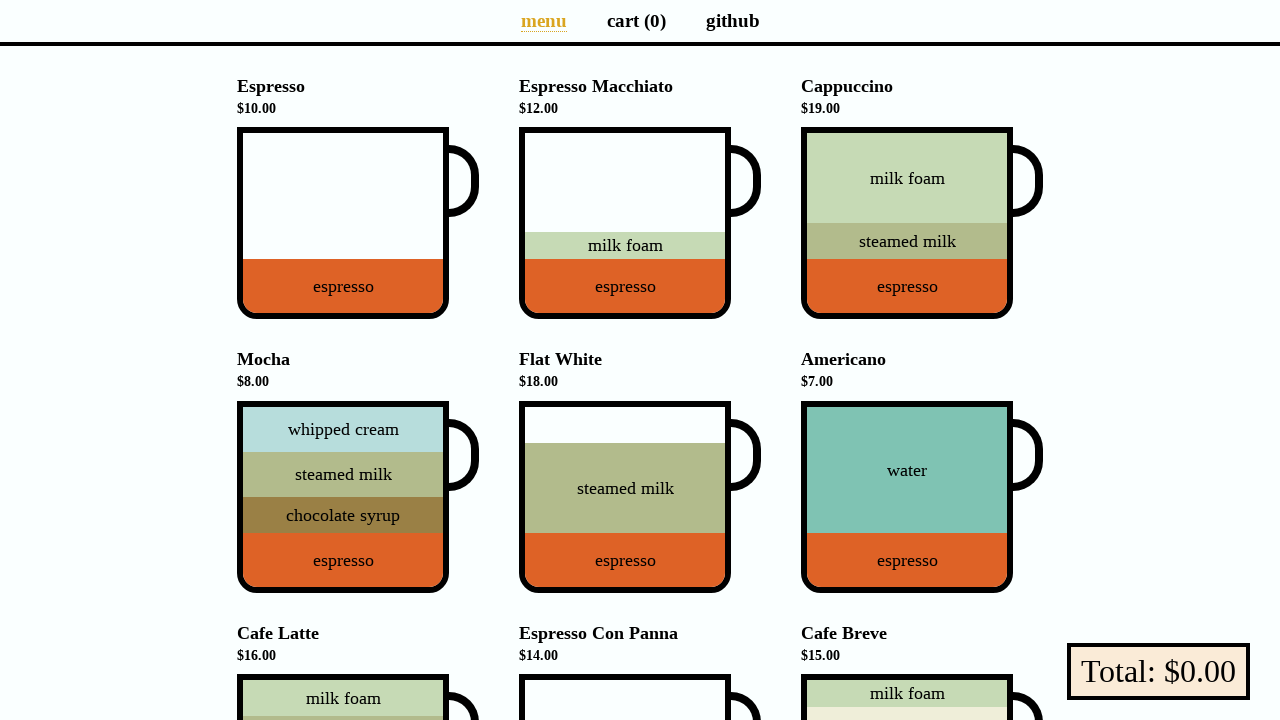

Verified hover color of menu header 8 is goldenrod
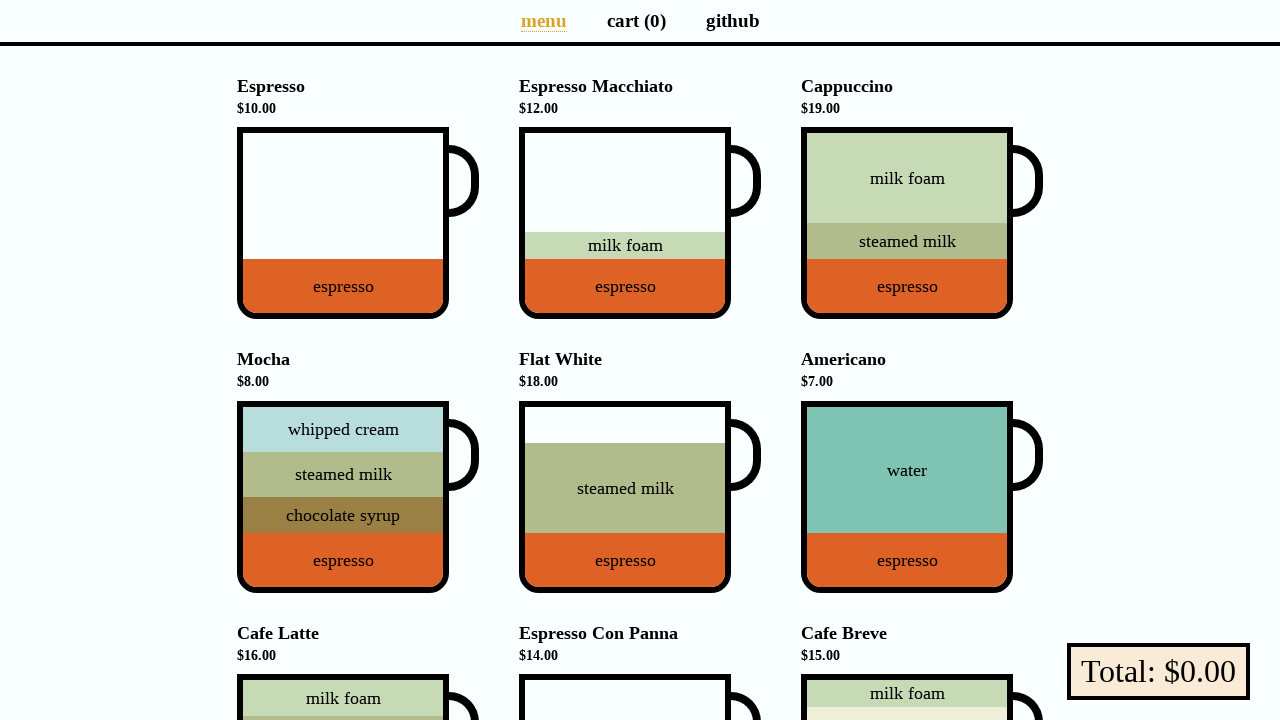

Verified color of menu header 8 returned to black after hover
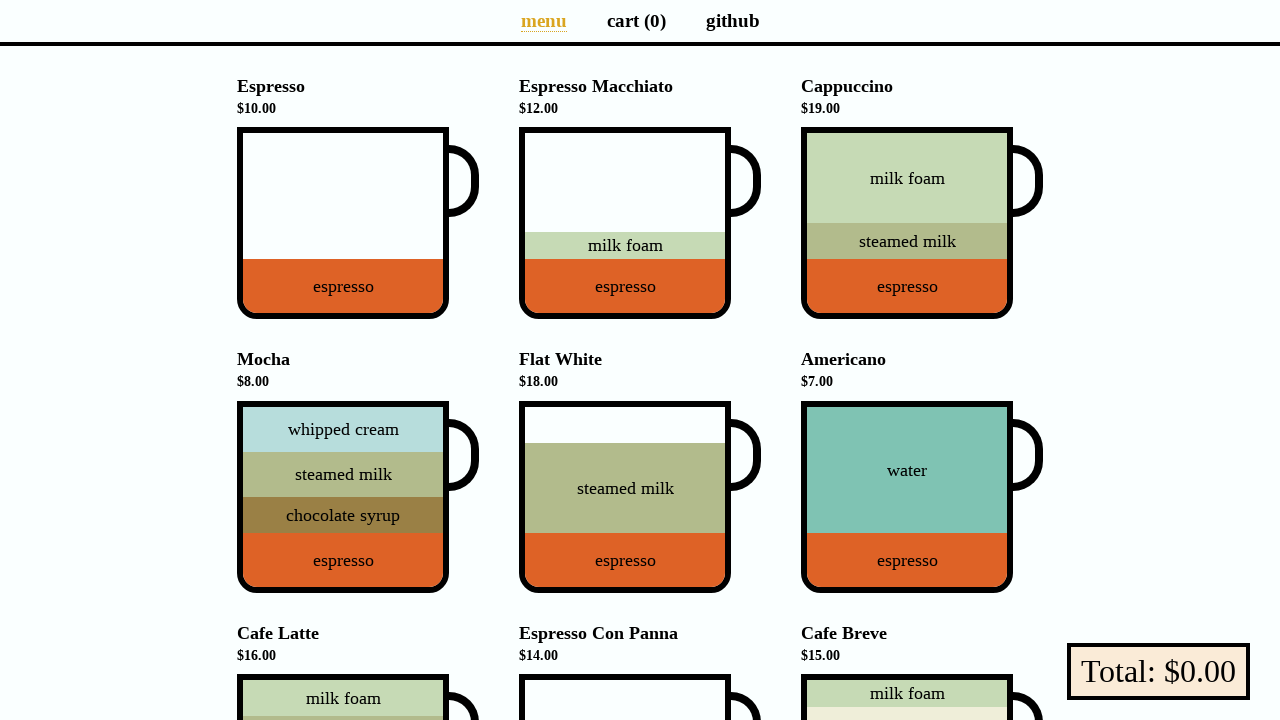

Retrieved initial color of menu header 9: rgb(0, 0, 0)
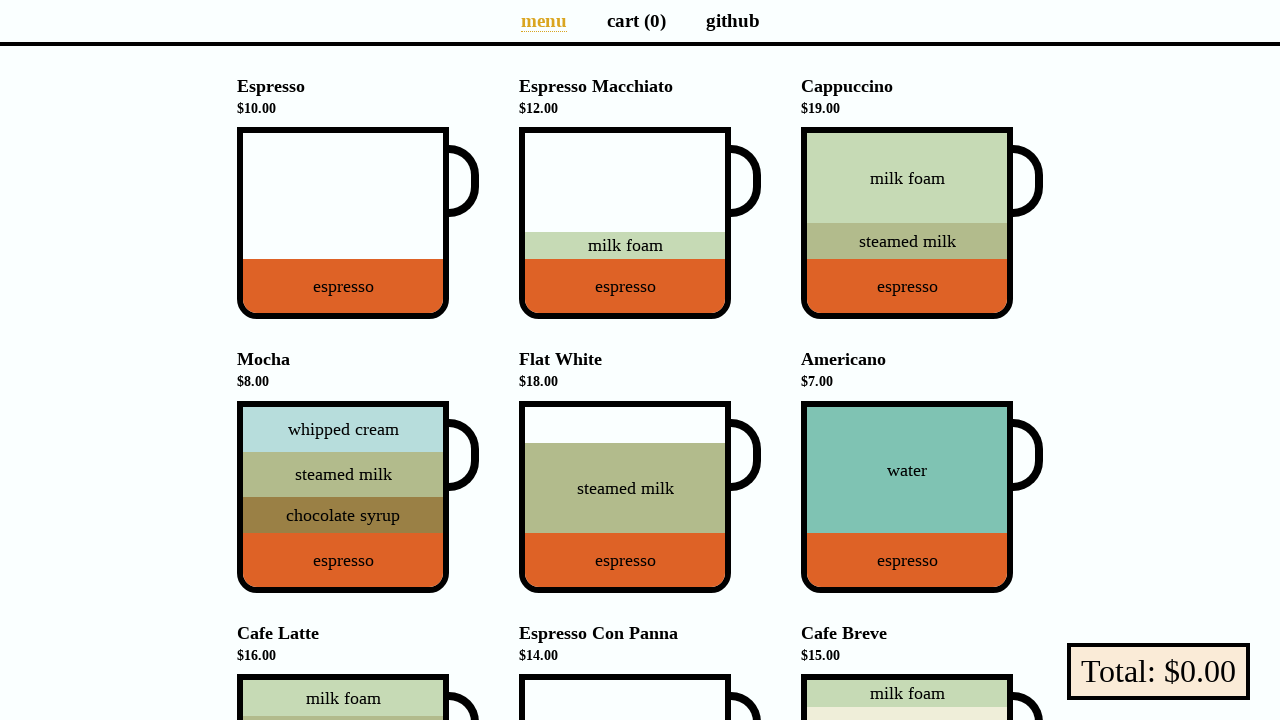

Hovered over menu header 9 at (922, 644) on li[data-v-a9662a08] >> nth=8 >> h4
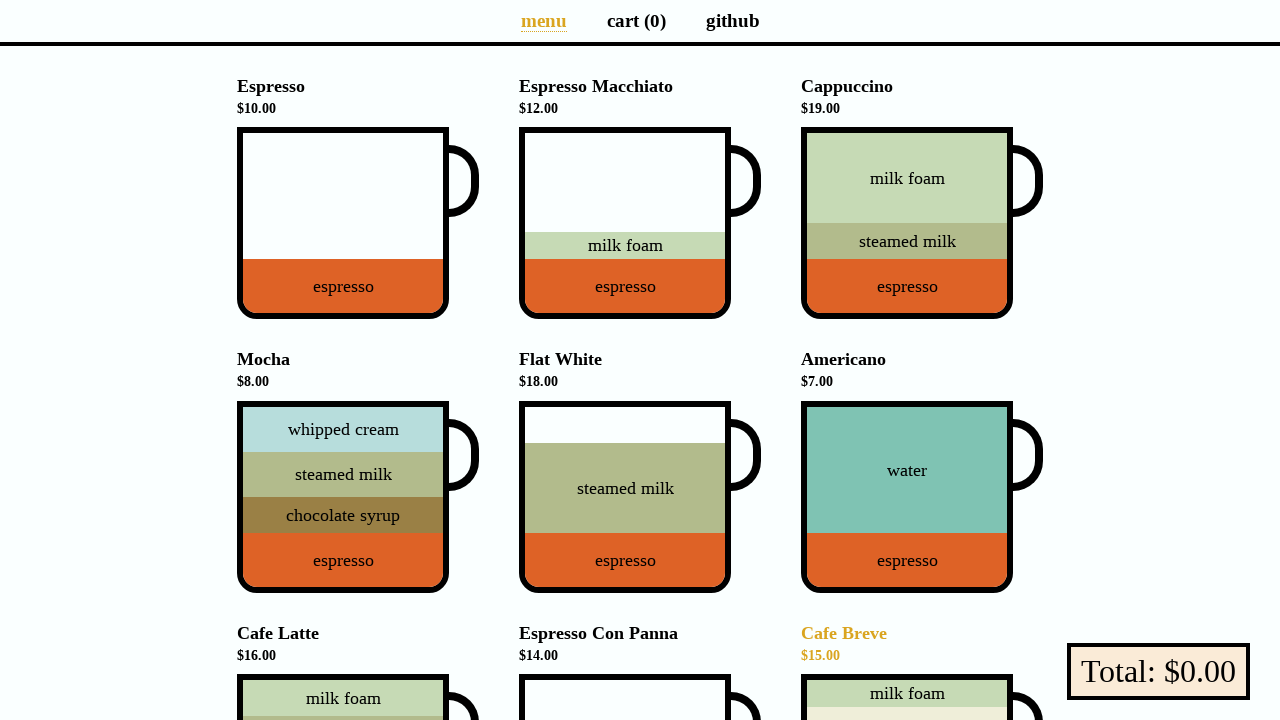

Retrieved color on hover for menu header 9: rgb(218, 165, 32)
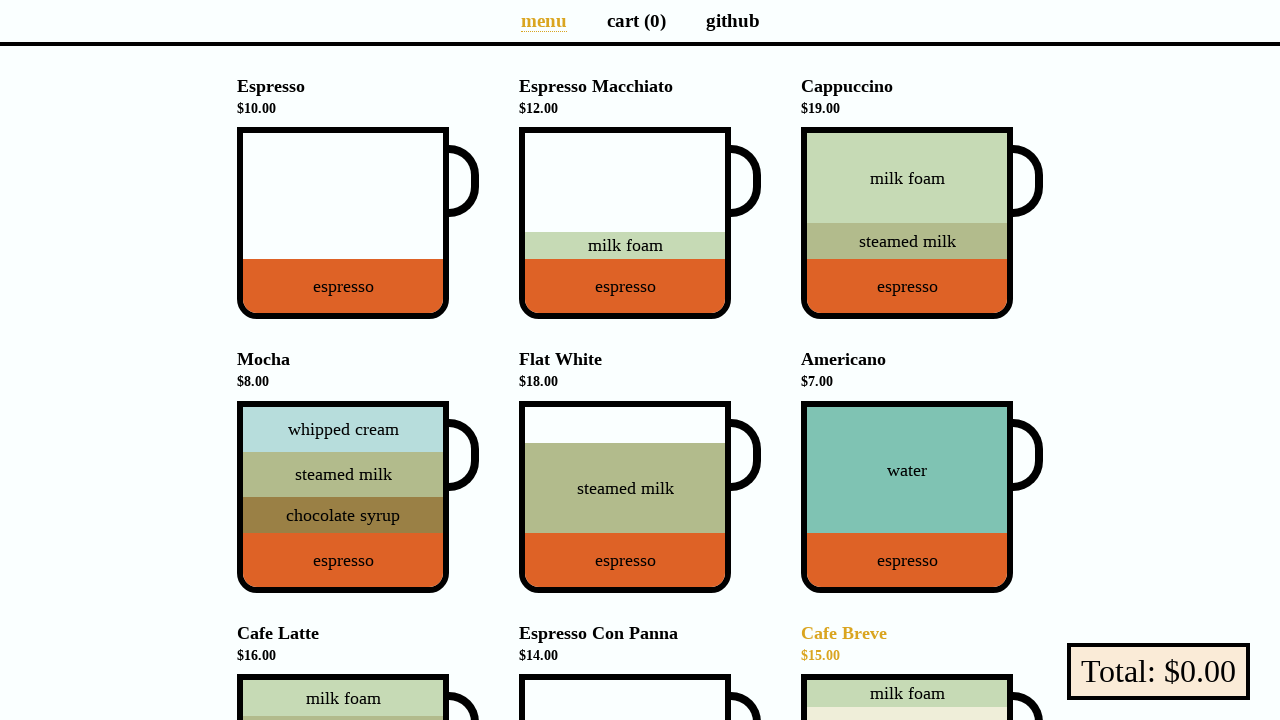

Moved cursor away from menu header 9 at (0, 0) on body
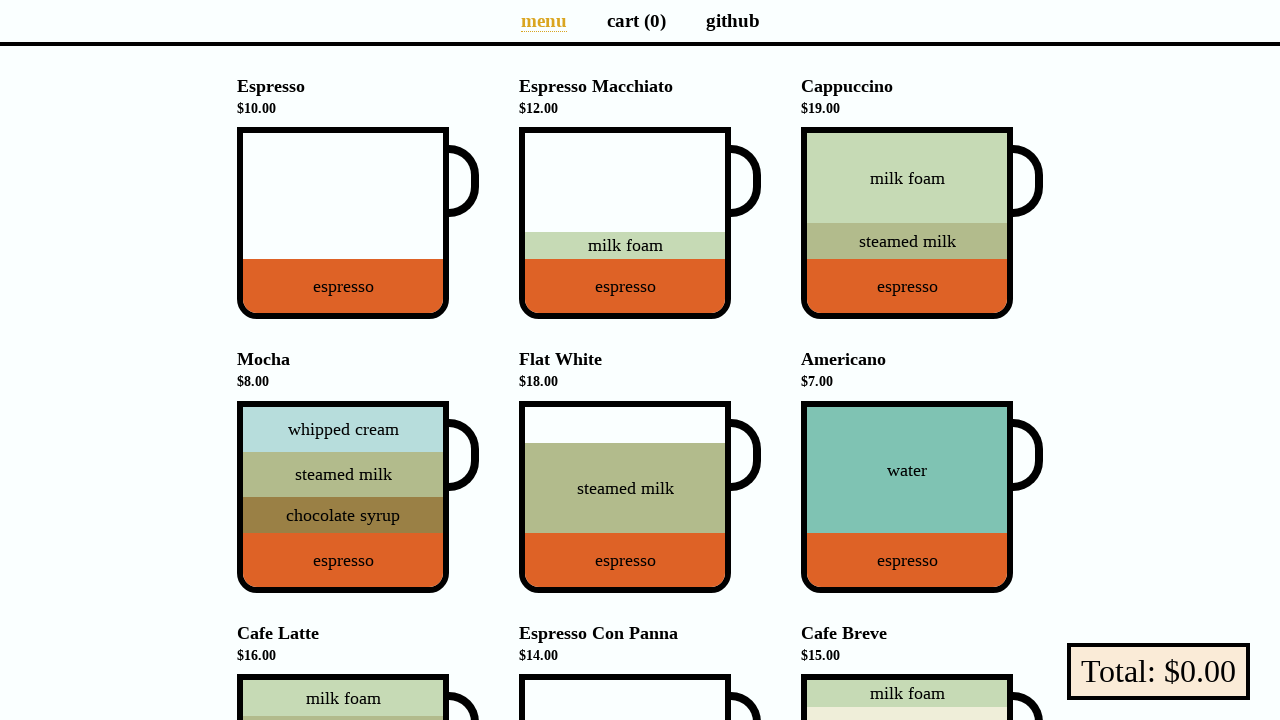

Retrieved color after hover for menu header 9: rgb(0, 0, 0)
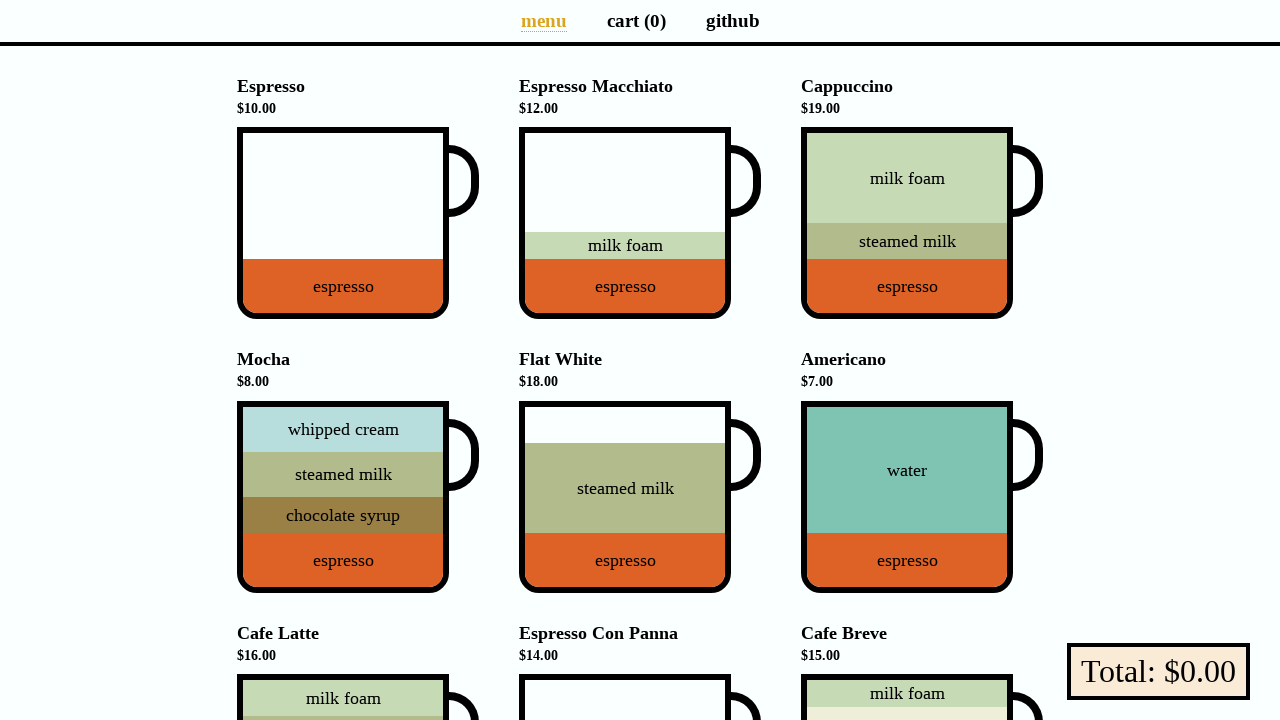

Verified initial color of menu header 9 is black
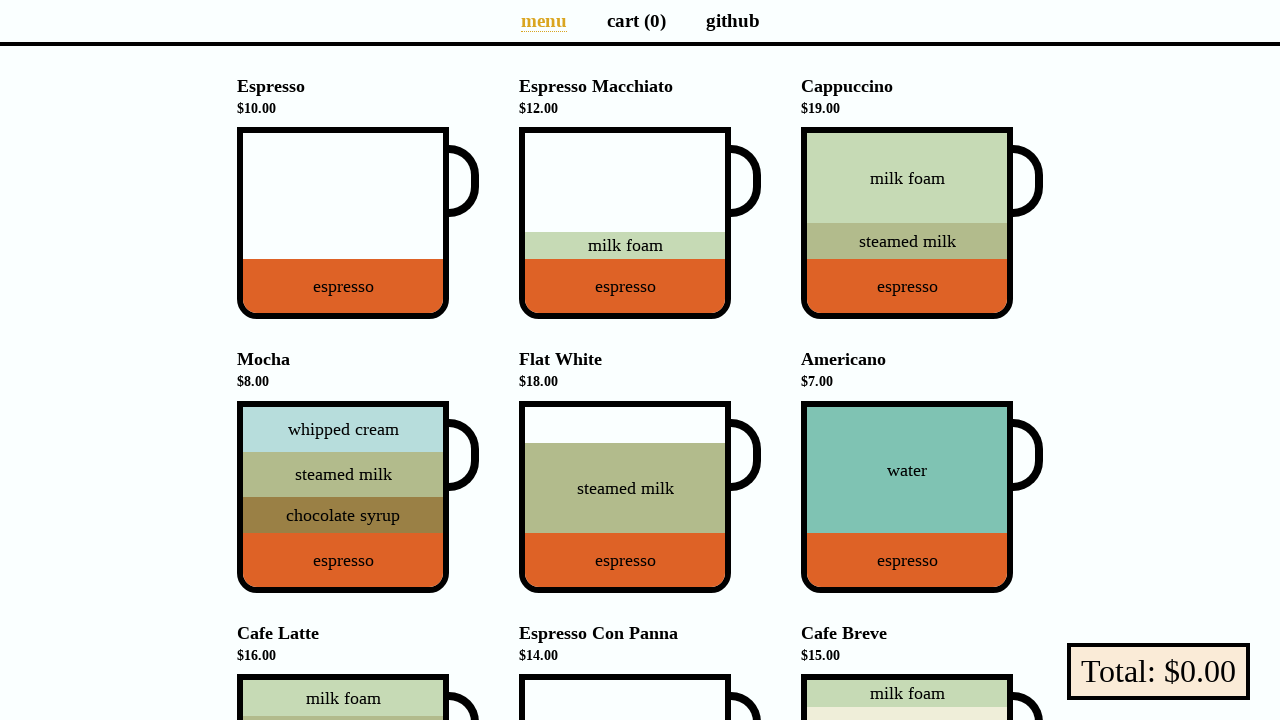

Verified hover color of menu header 9 is goldenrod
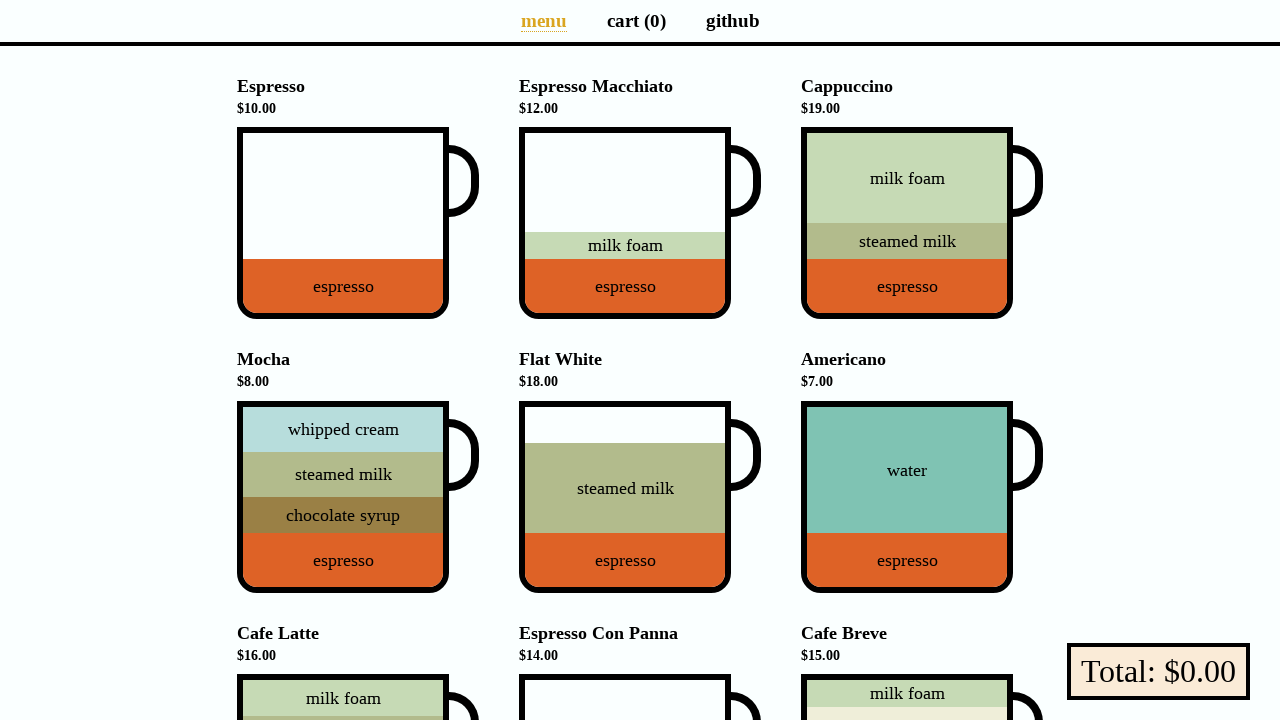

Verified color of menu header 9 returned to black after hover
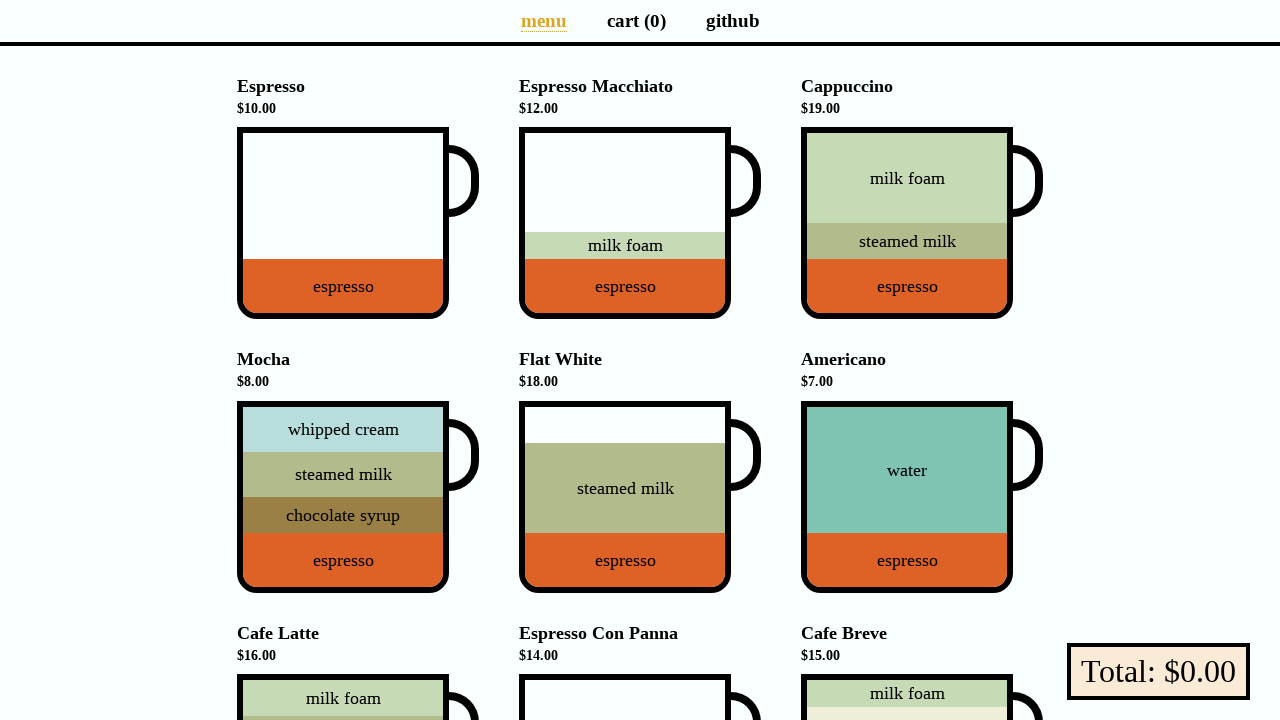

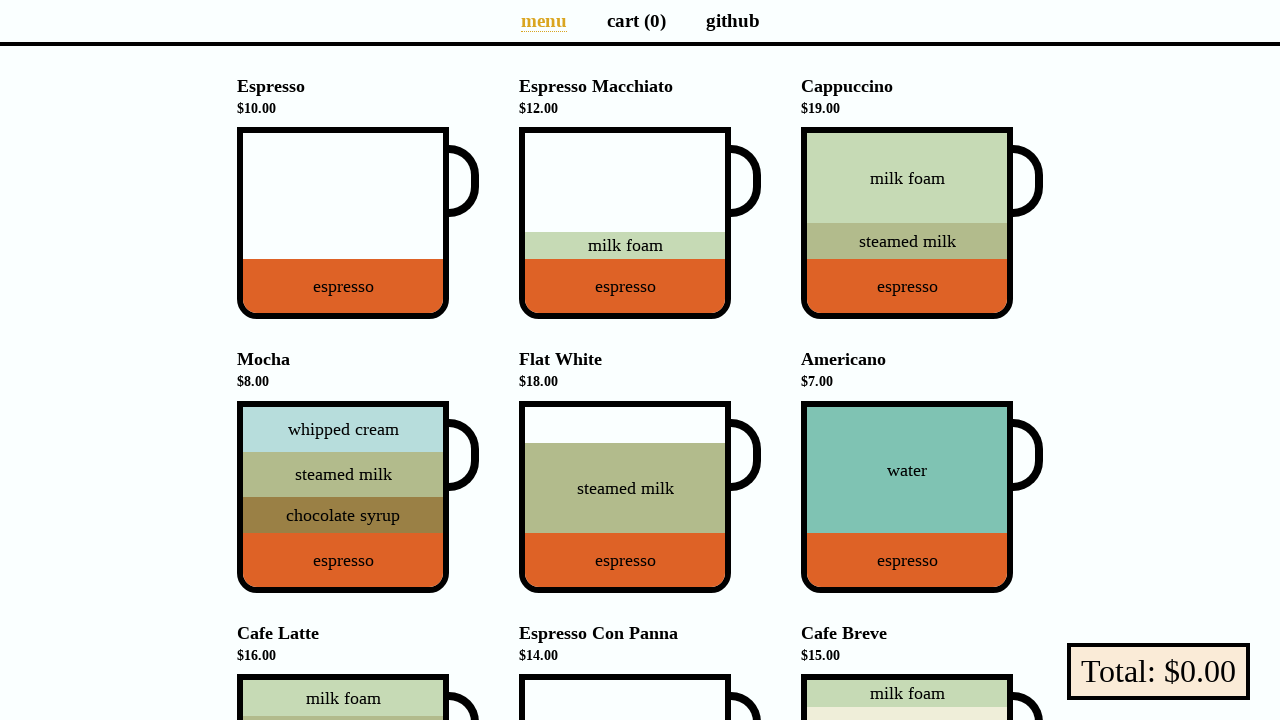